Tests dropdown menu functionality by clicking on the dropdown to open it, then clicking each menu item and verifying it navigates to the correct URL

Starting URL: https://formy-project.herokuapp.com/dropdown

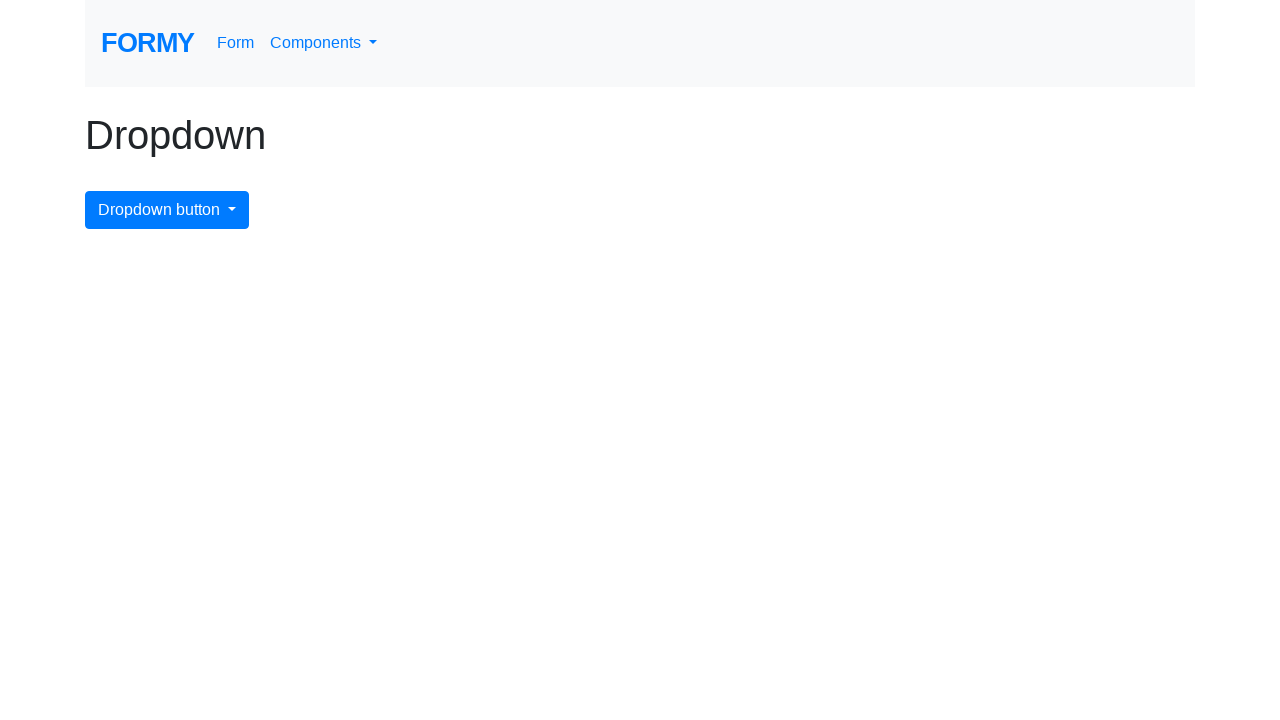

Clicked dropdown menu button to open it at (167, 210) on #dropdownMenuButton
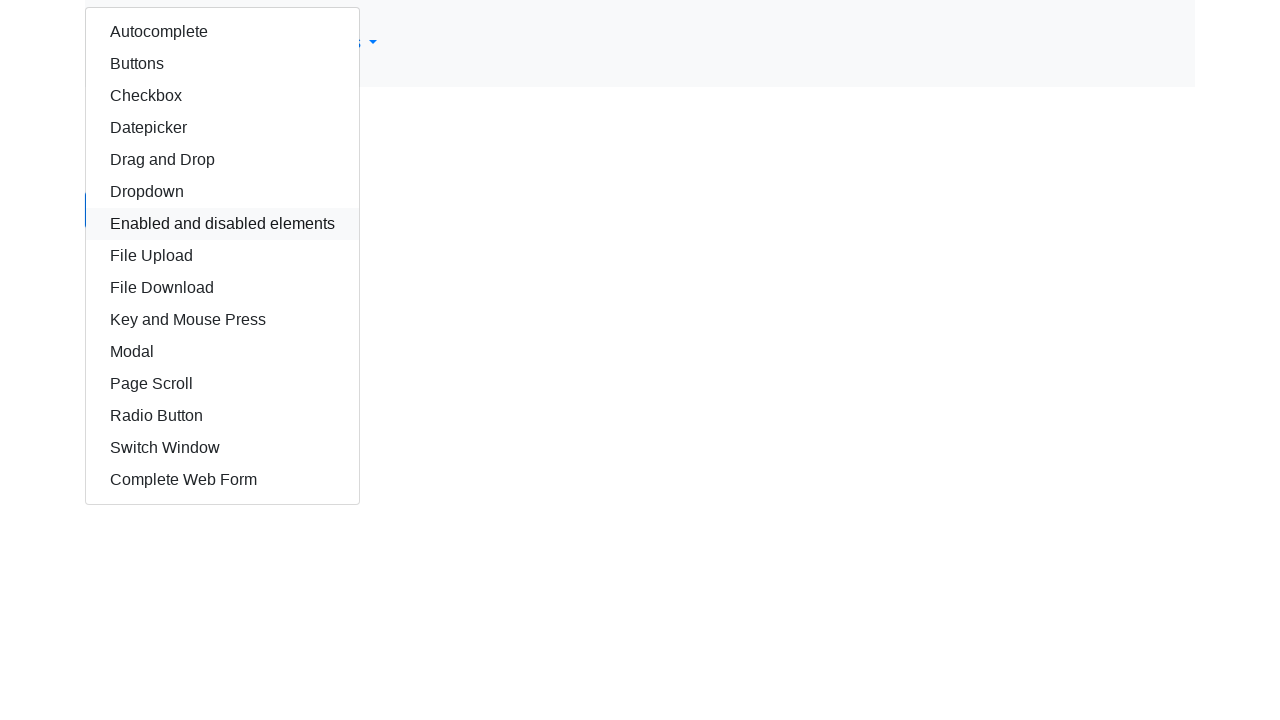

Clicked dropdown item with XPath //div/div/a[1] at (222, 32) on xpath=//div/div/a[1]
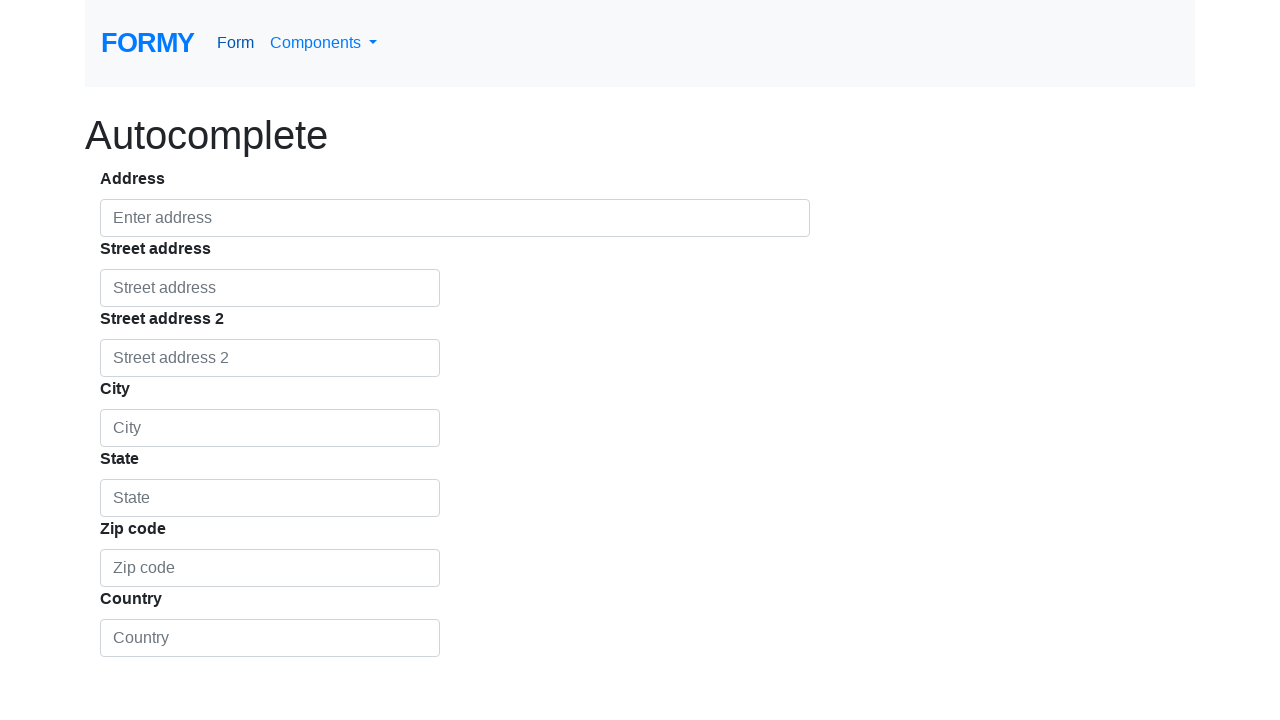

Verified navigation to https://formy-project.herokuapp.com/autocomplete
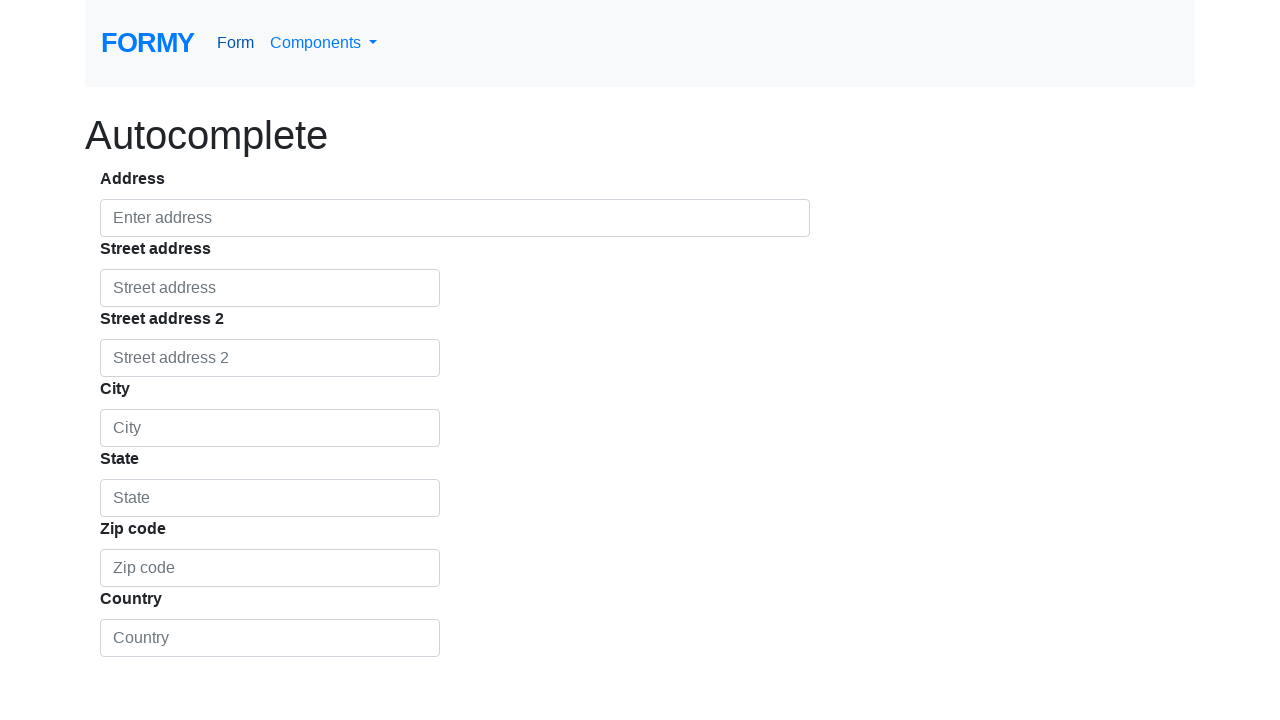

Navigated back to dropdown page
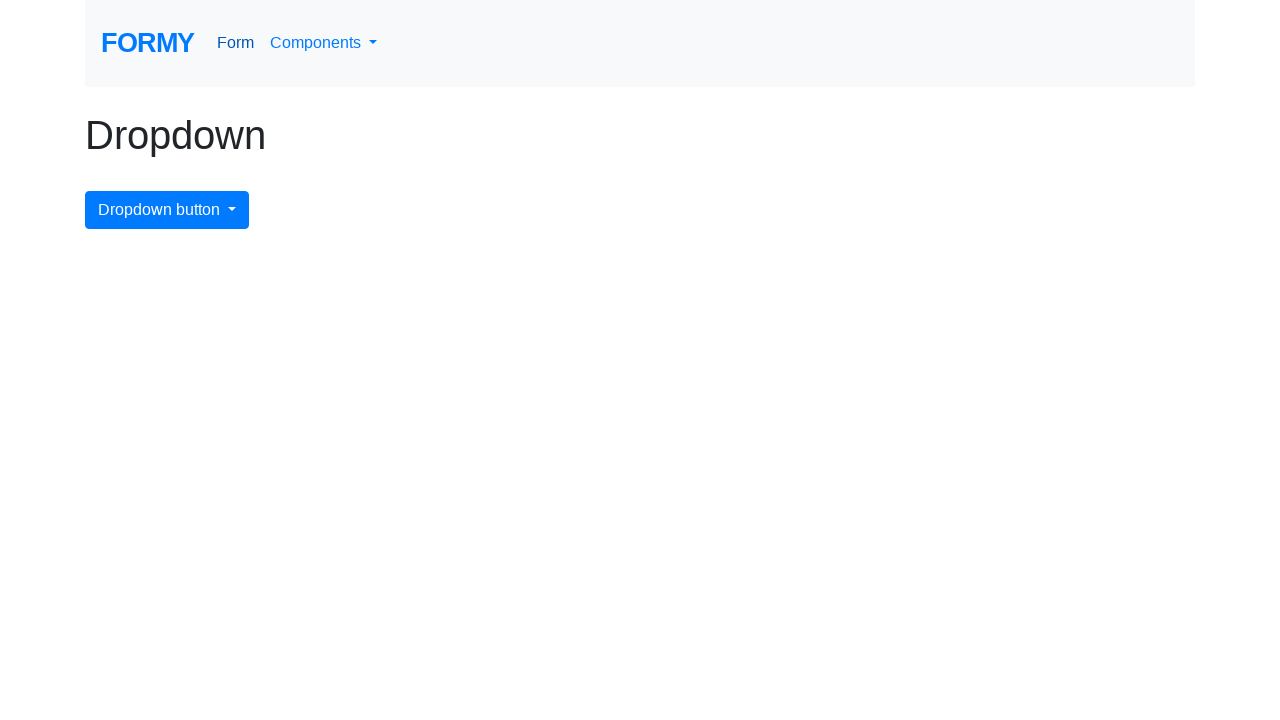

Waited for page to load (domcontentloaded)
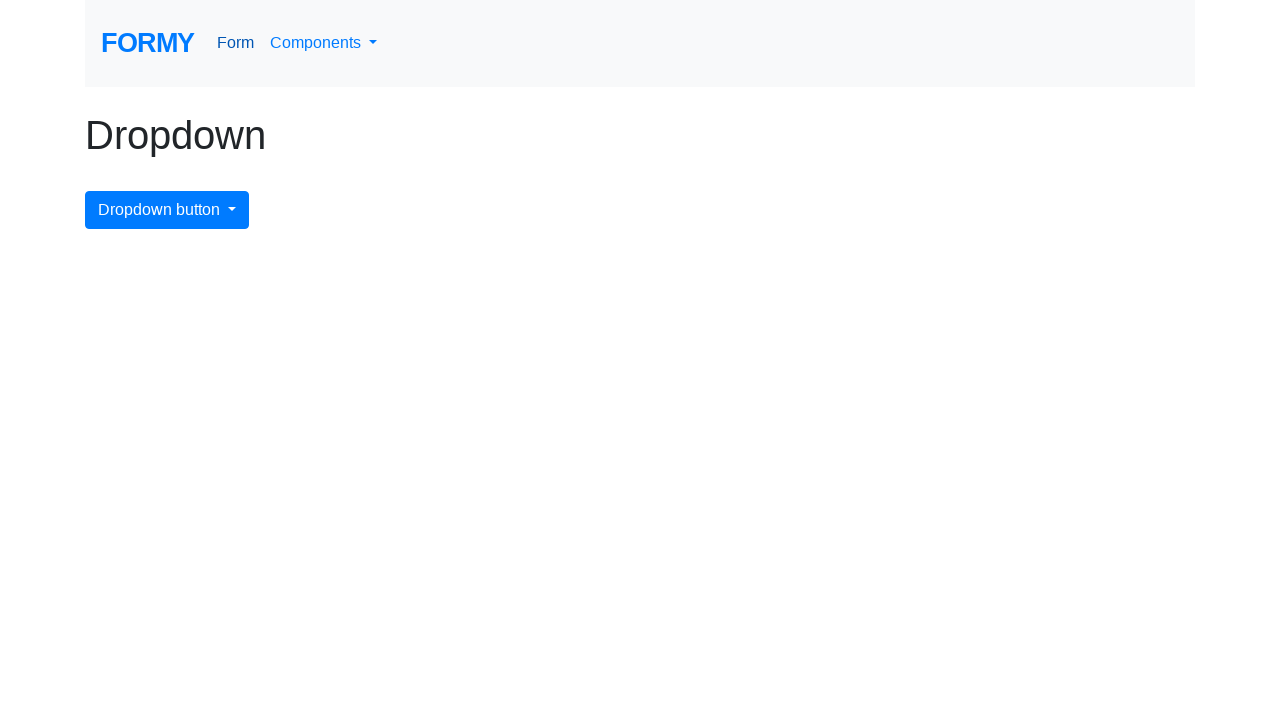

Re-opened dropdown menu for next iteration at (167, 210) on #dropdownMenuButton
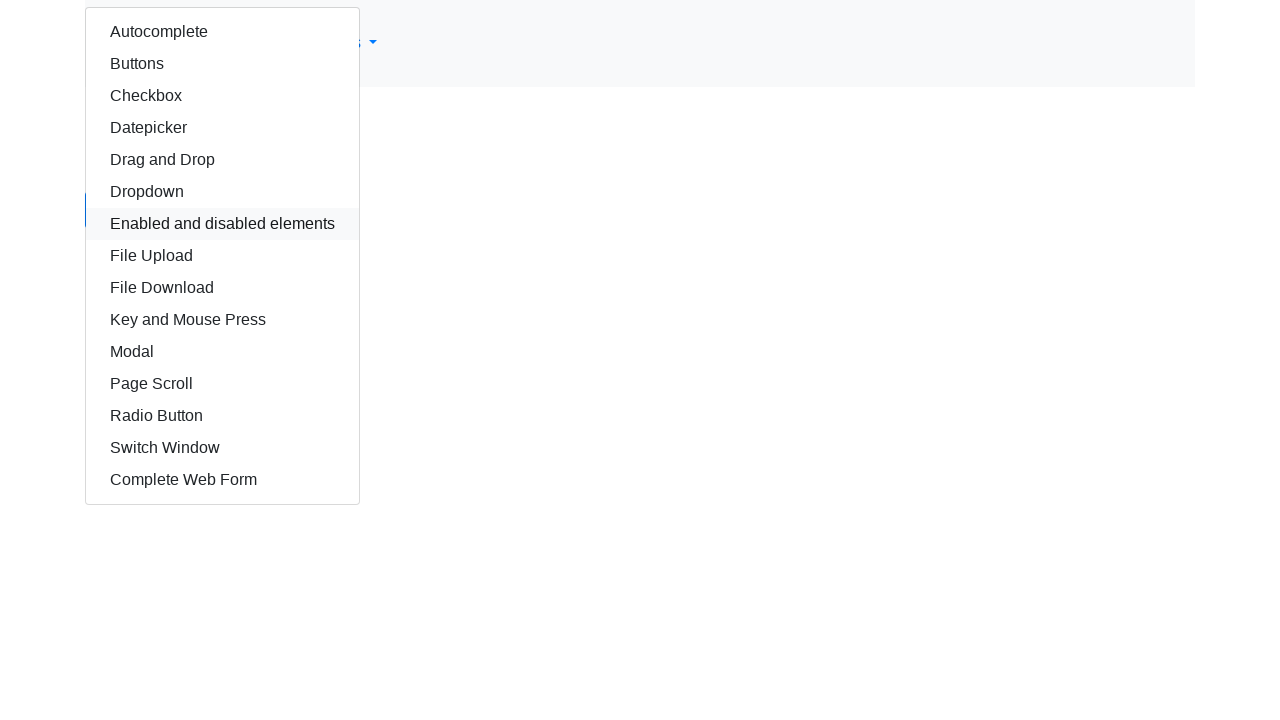

Clicked dropdown item with XPath //div/div/a[2] at (222, 64) on xpath=//div/div/a[2]
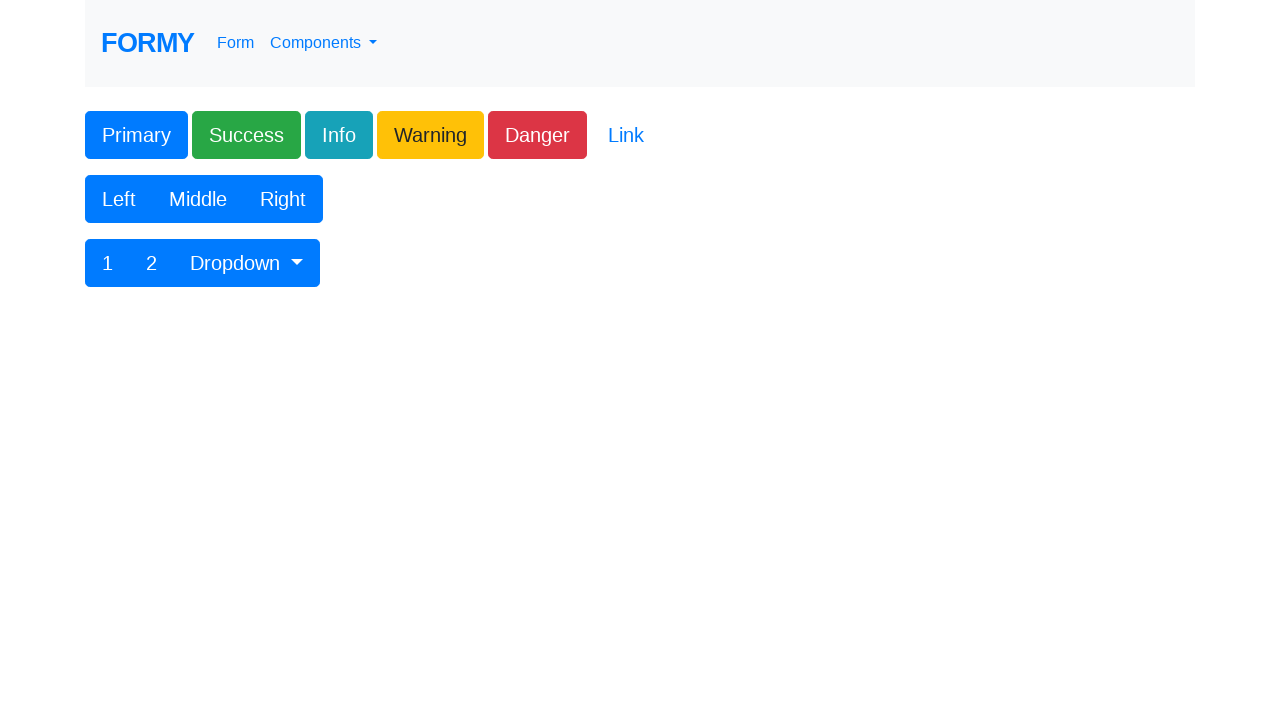

Verified navigation to https://formy-project.herokuapp.com/buttons
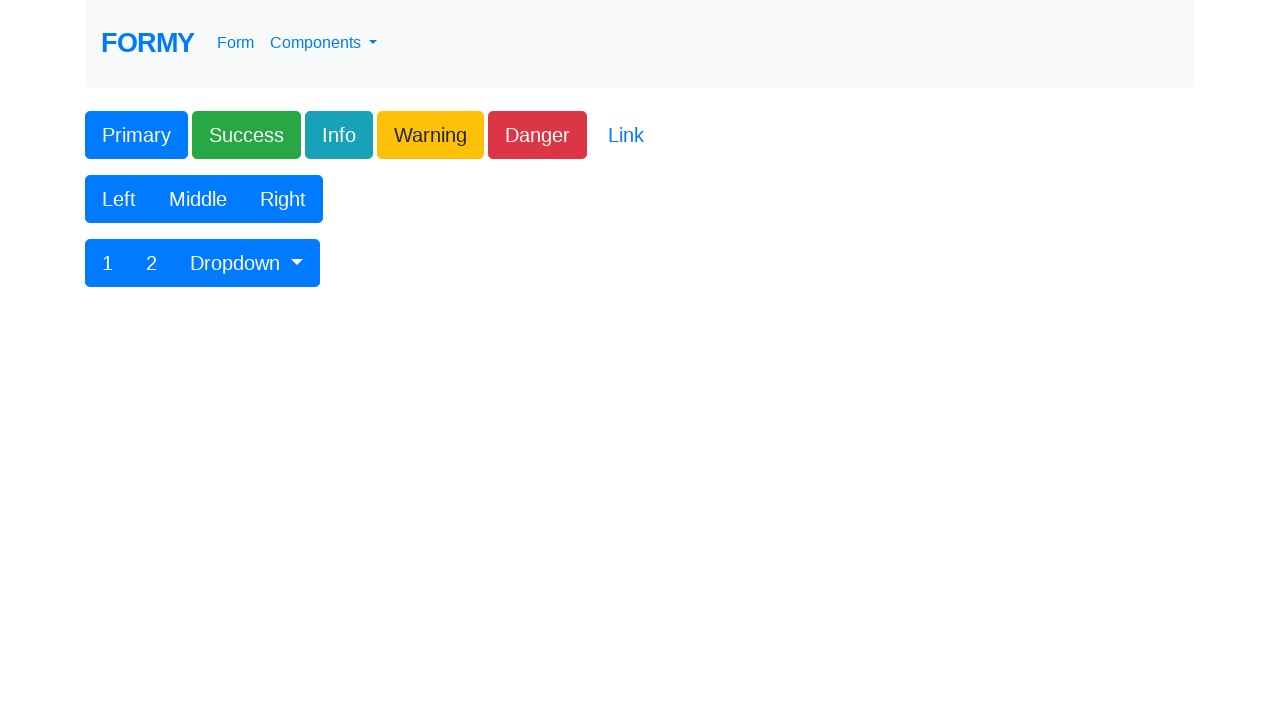

Navigated back to dropdown page
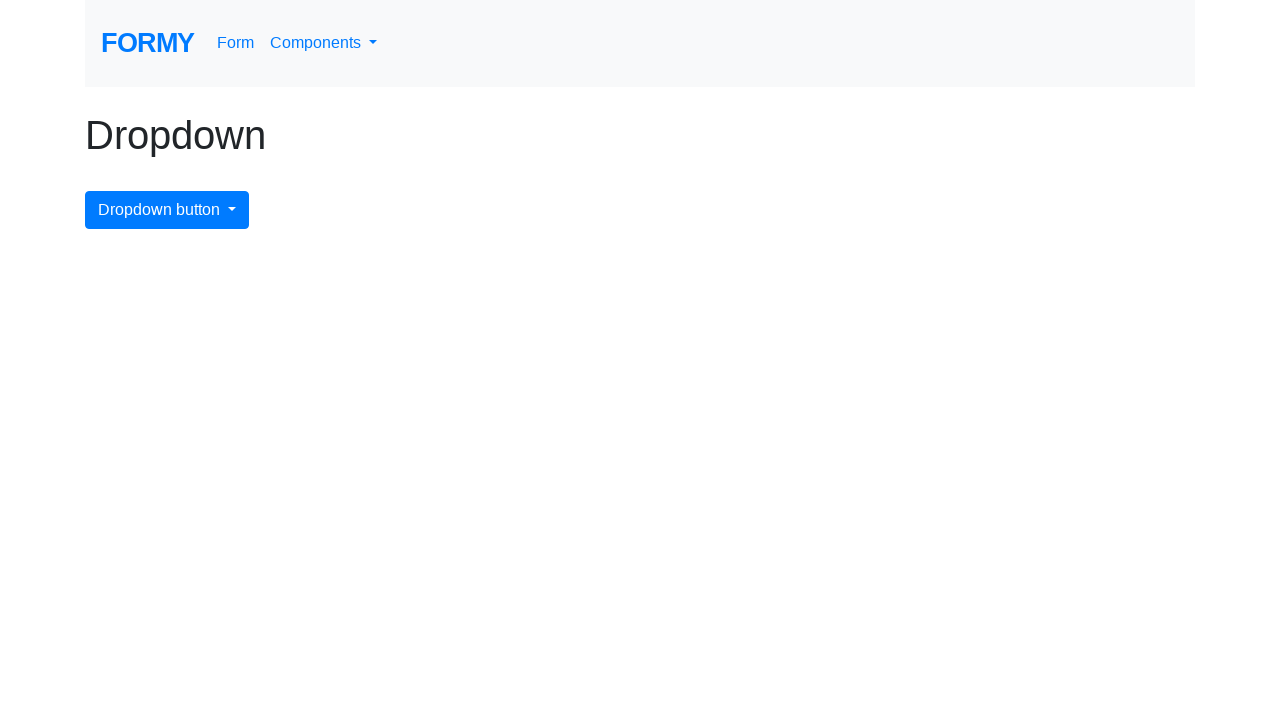

Waited for page to load (domcontentloaded)
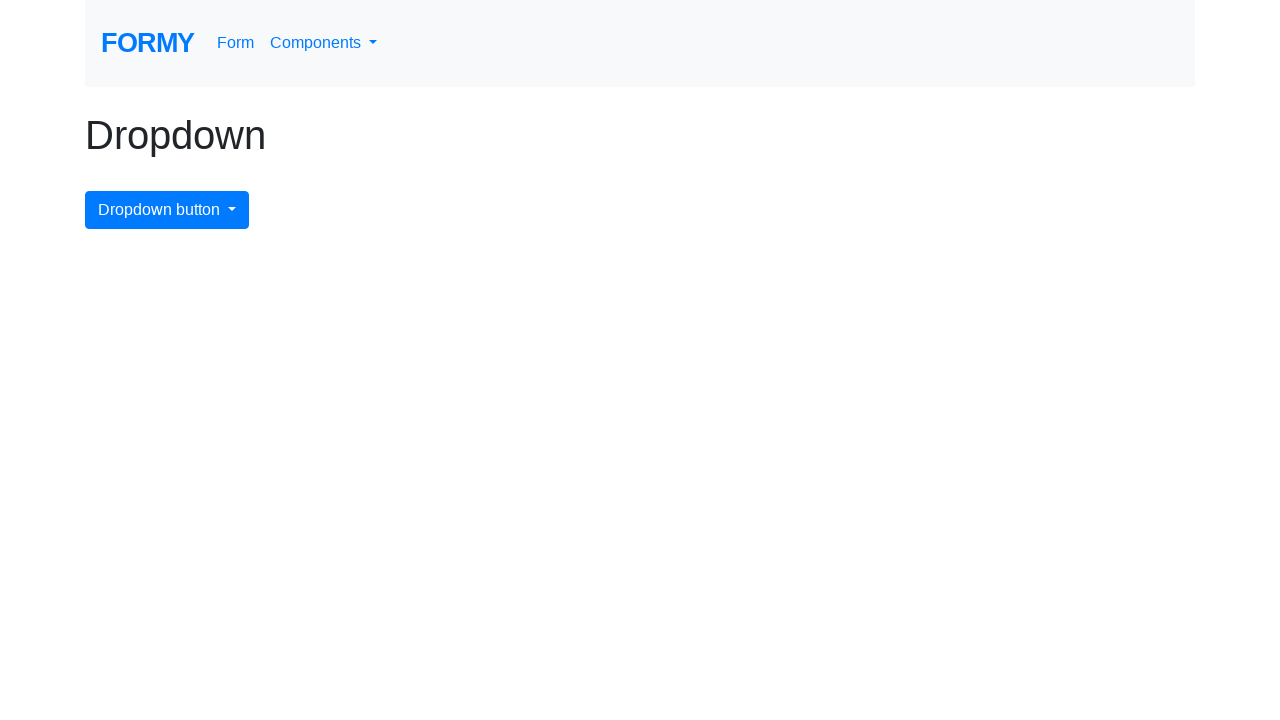

Re-opened dropdown menu for next iteration at (167, 210) on #dropdownMenuButton
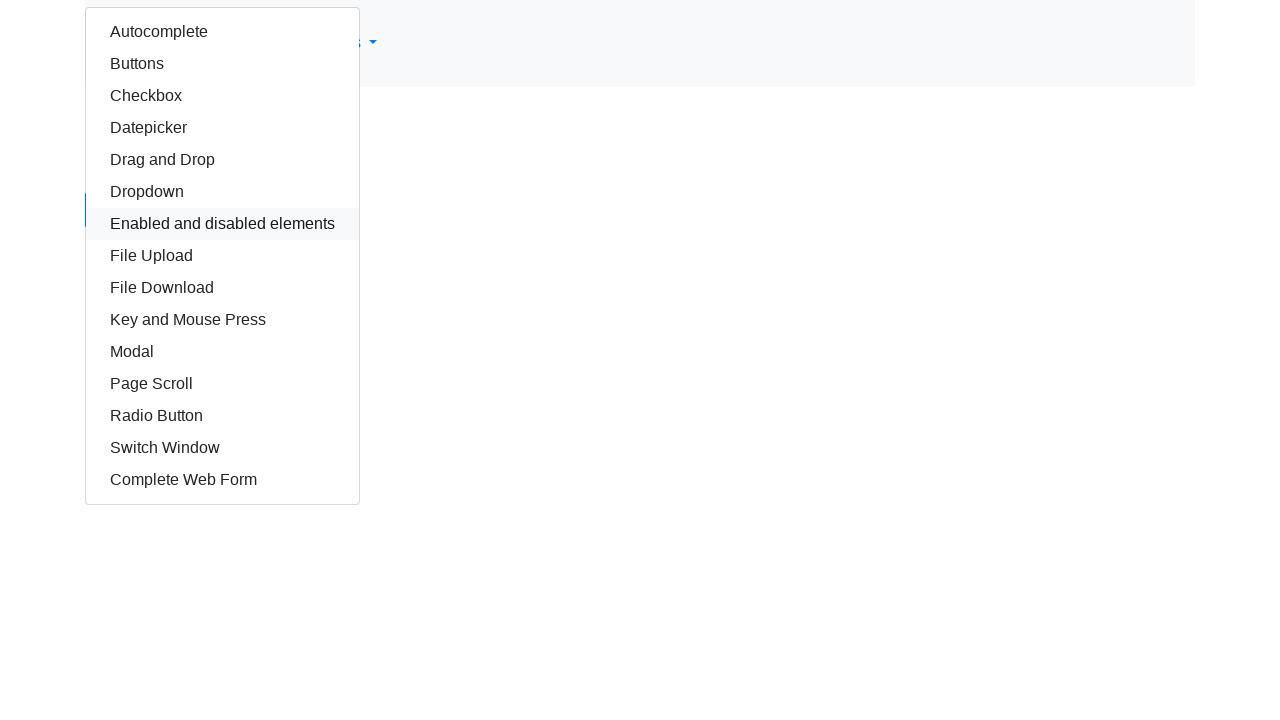

Clicked dropdown item with XPath //div/div/a[3] at (222, 96) on xpath=//div/div/a[3]
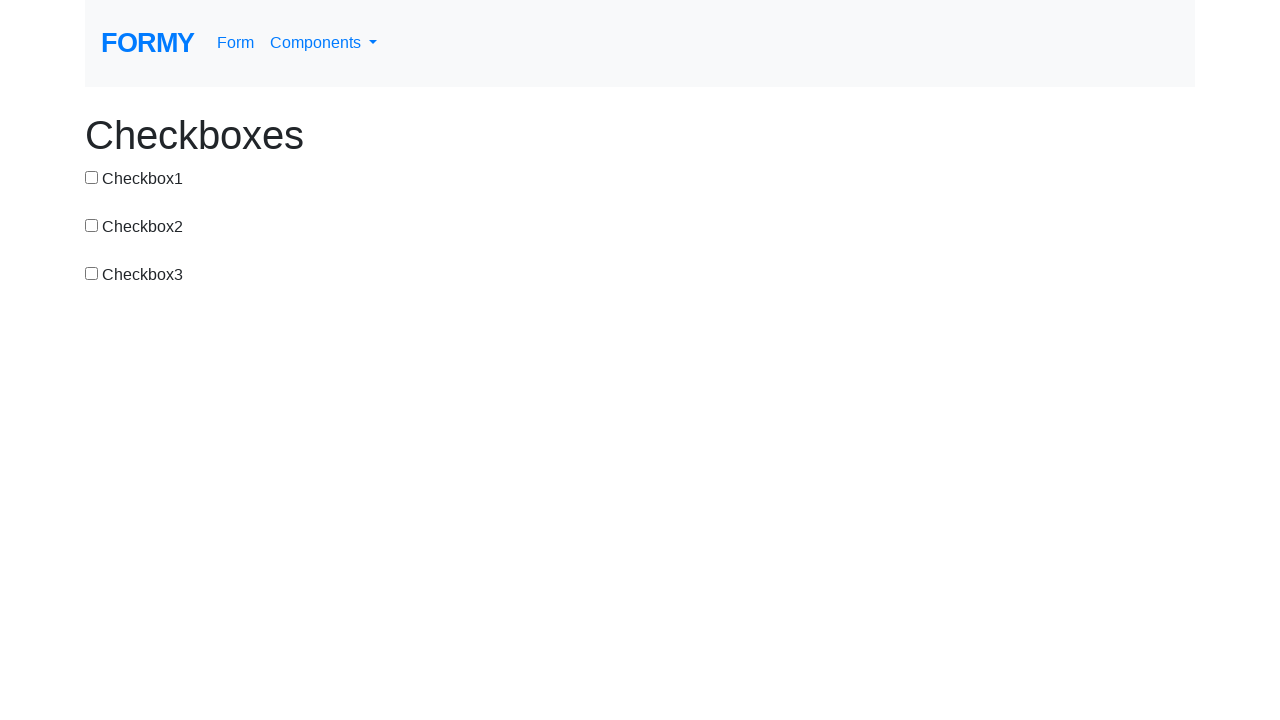

Verified navigation to https://formy-project.herokuapp.com/checkbox
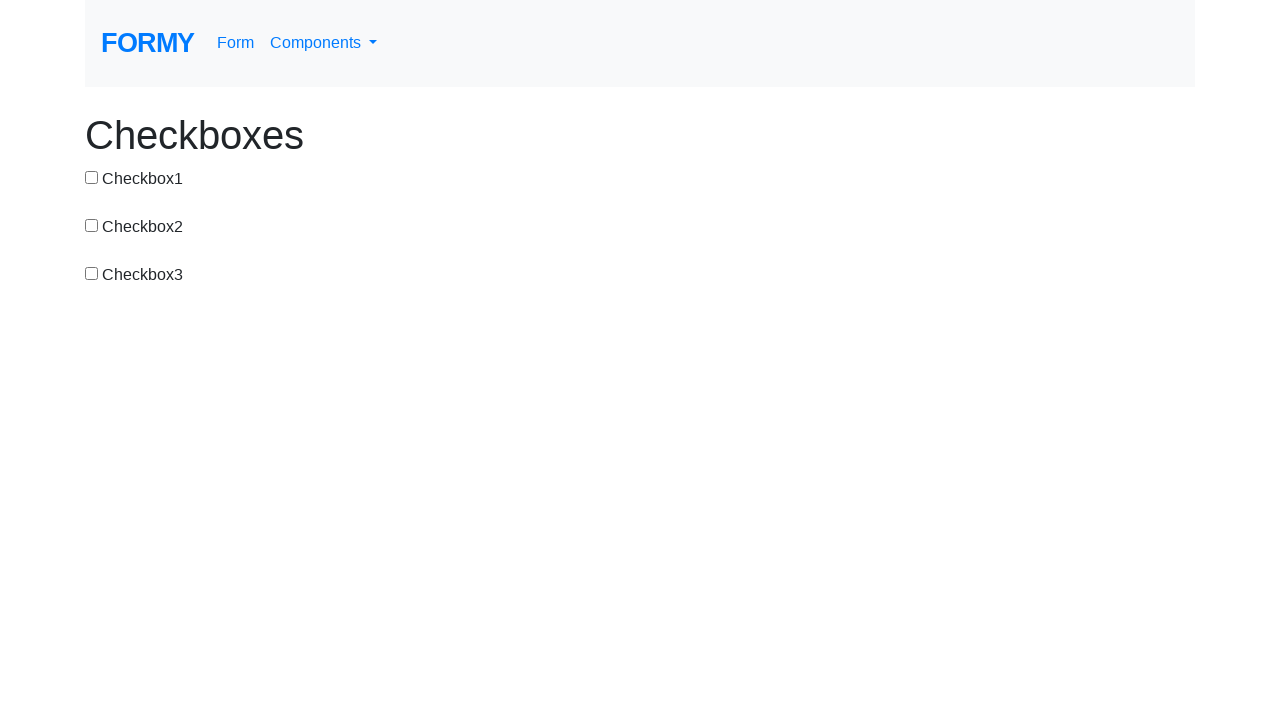

Navigated back to dropdown page
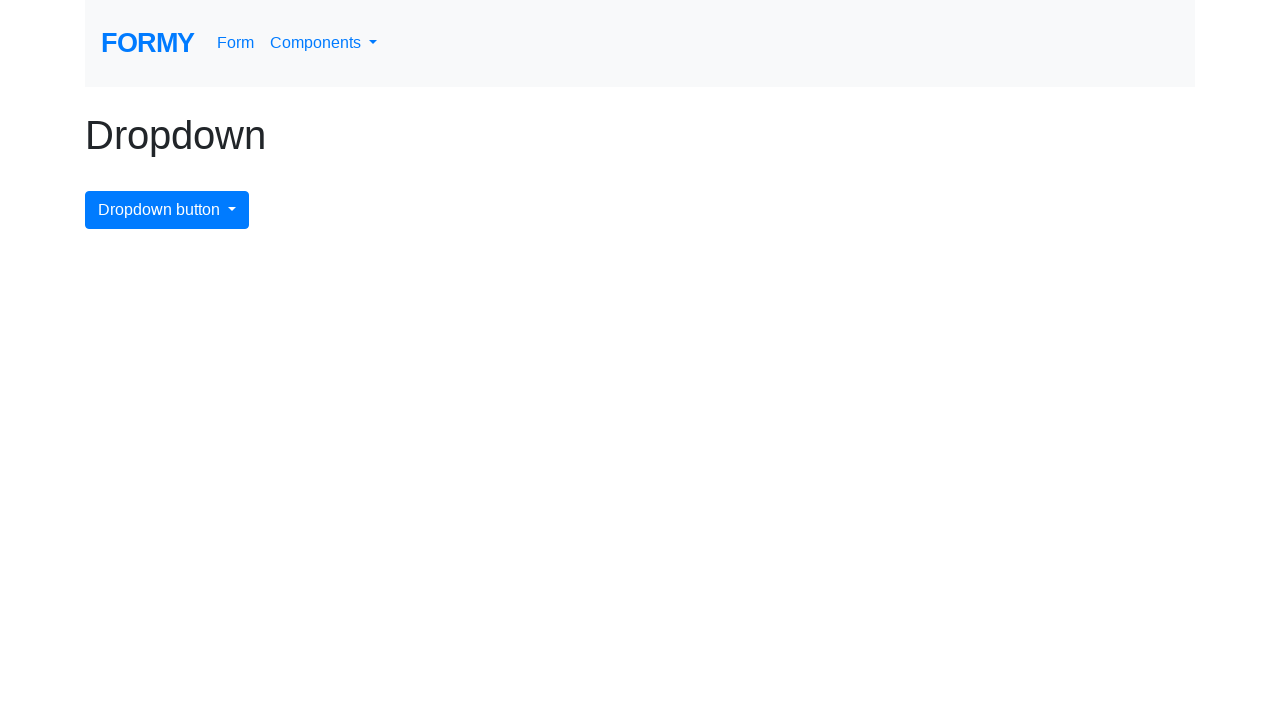

Waited for page to load (domcontentloaded)
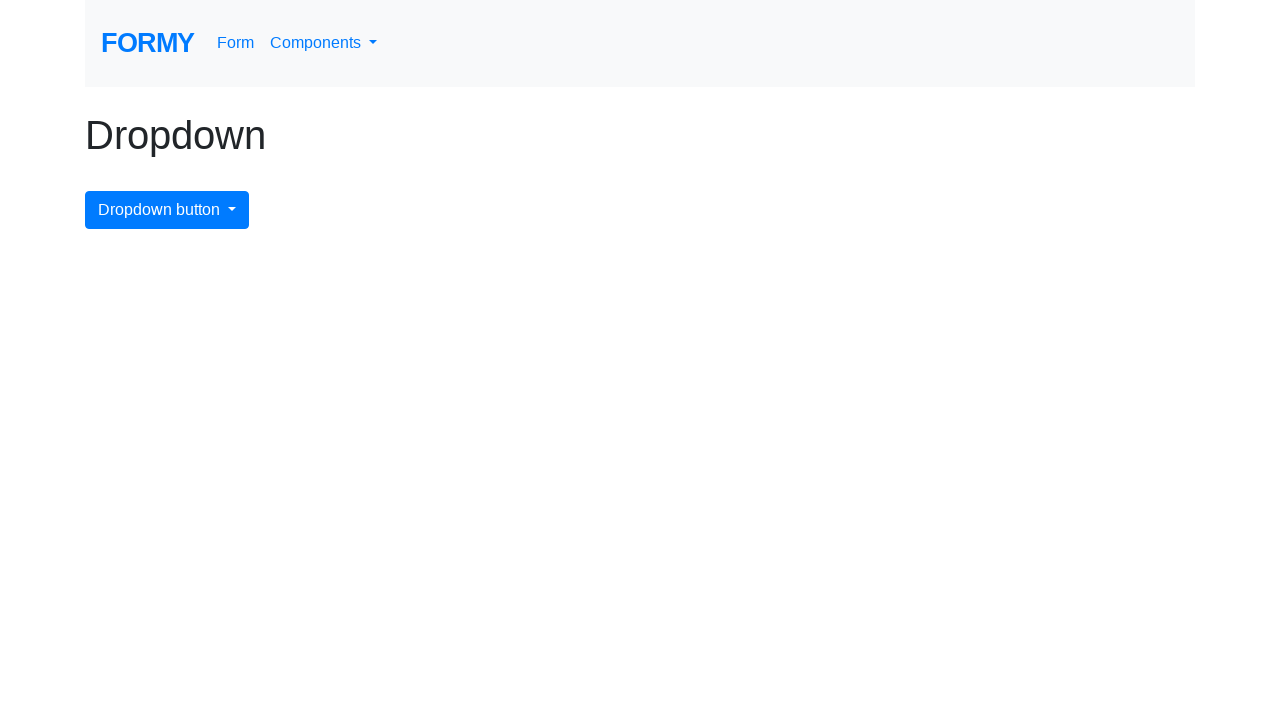

Re-opened dropdown menu for next iteration at (167, 210) on #dropdownMenuButton
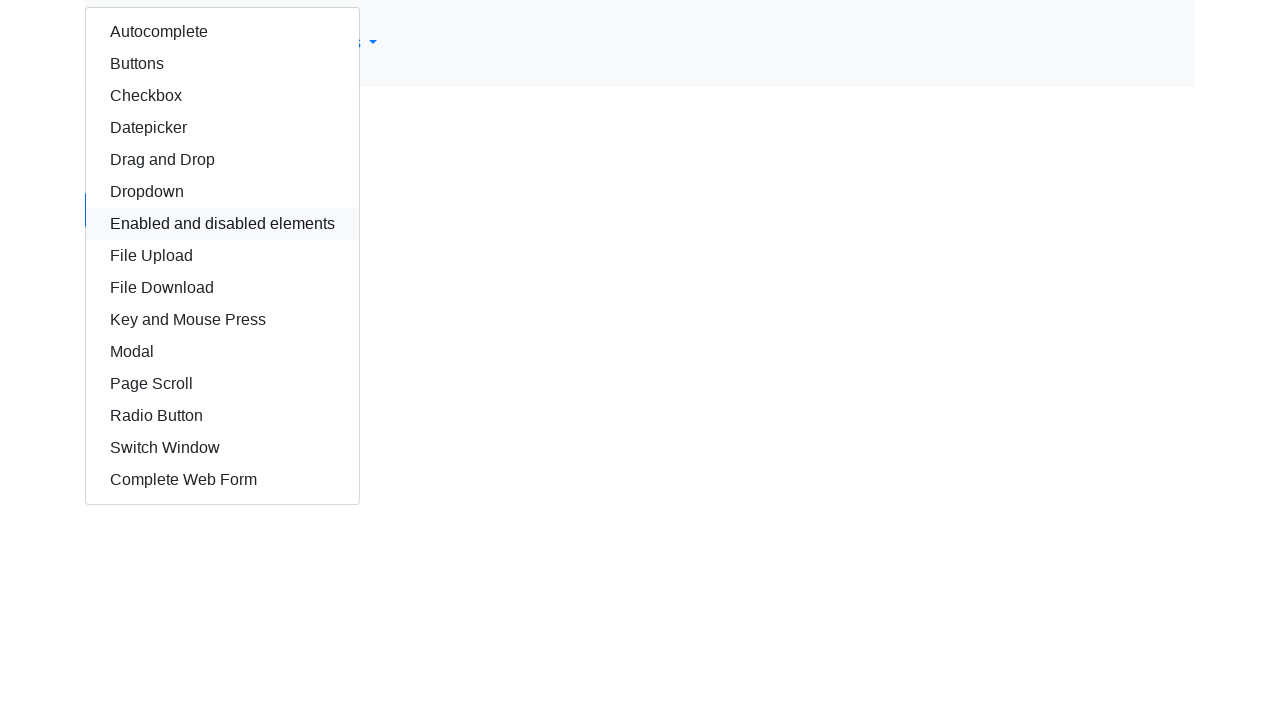

Clicked dropdown item with XPath //div/div/a[4] at (222, 128) on xpath=//div/div/a[4]
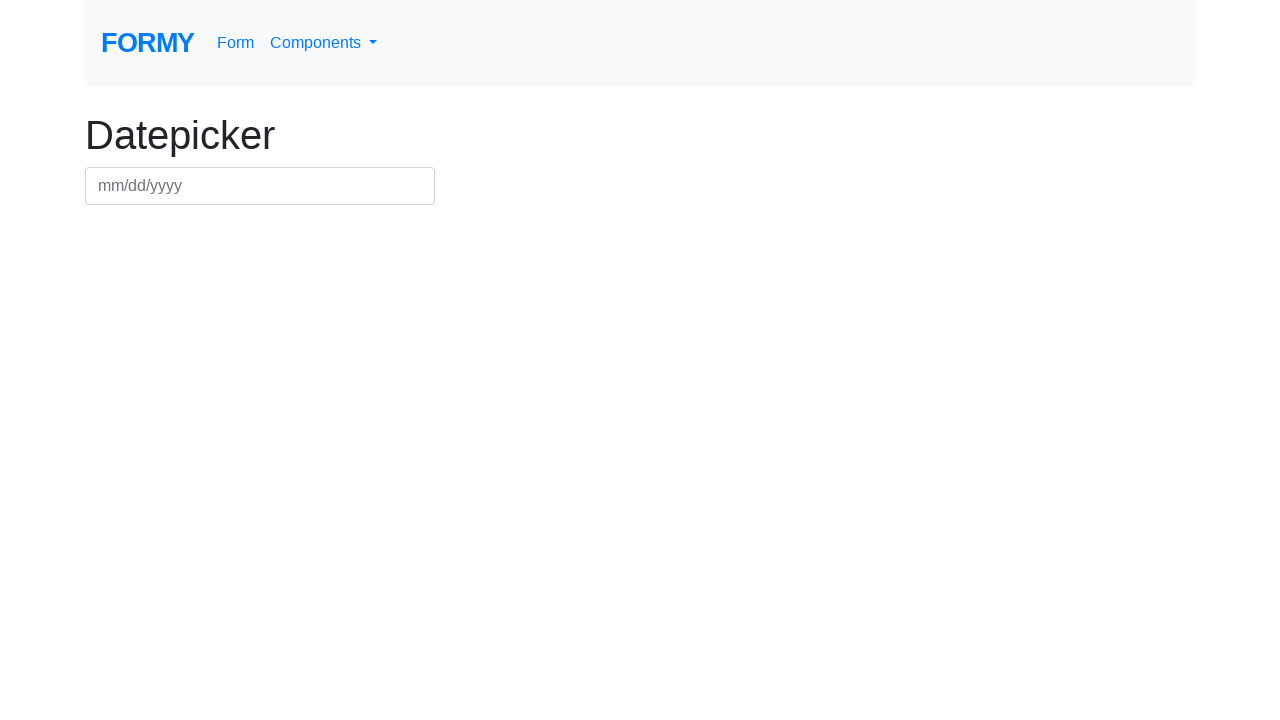

Verified navigation to https://formy-project.herokuapp.com/datepicker
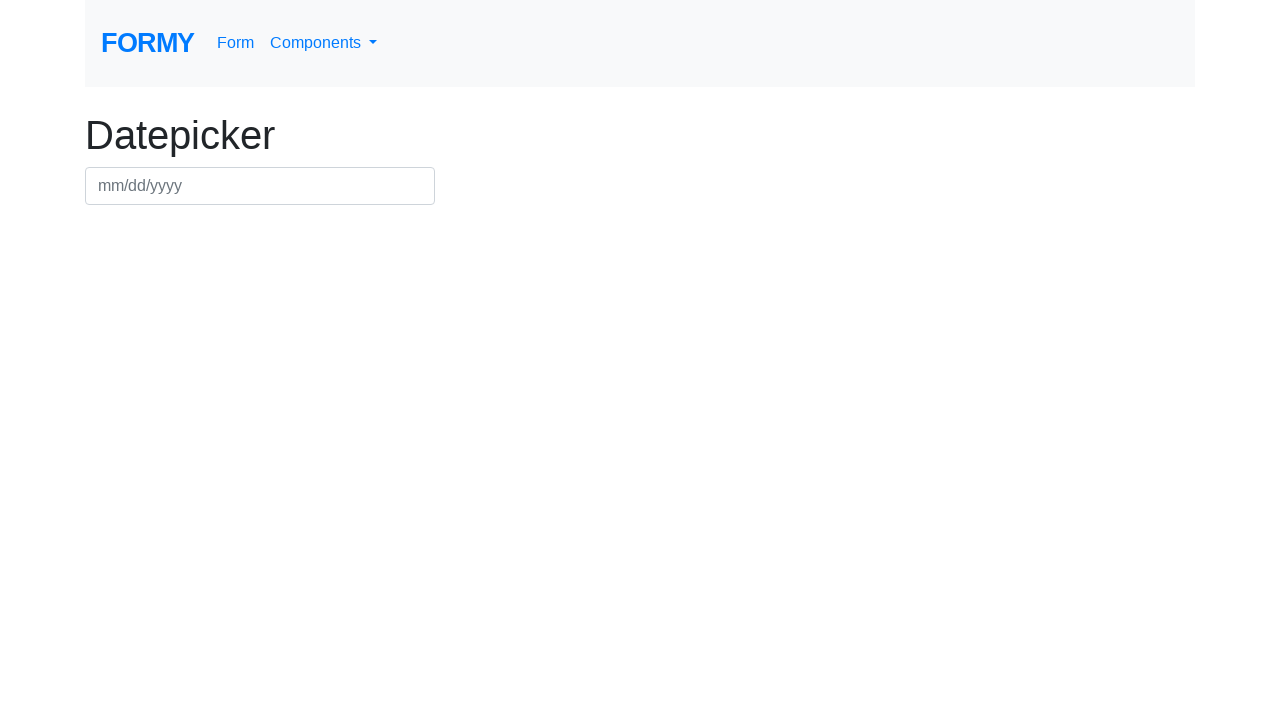

Navigated back to dropdown page
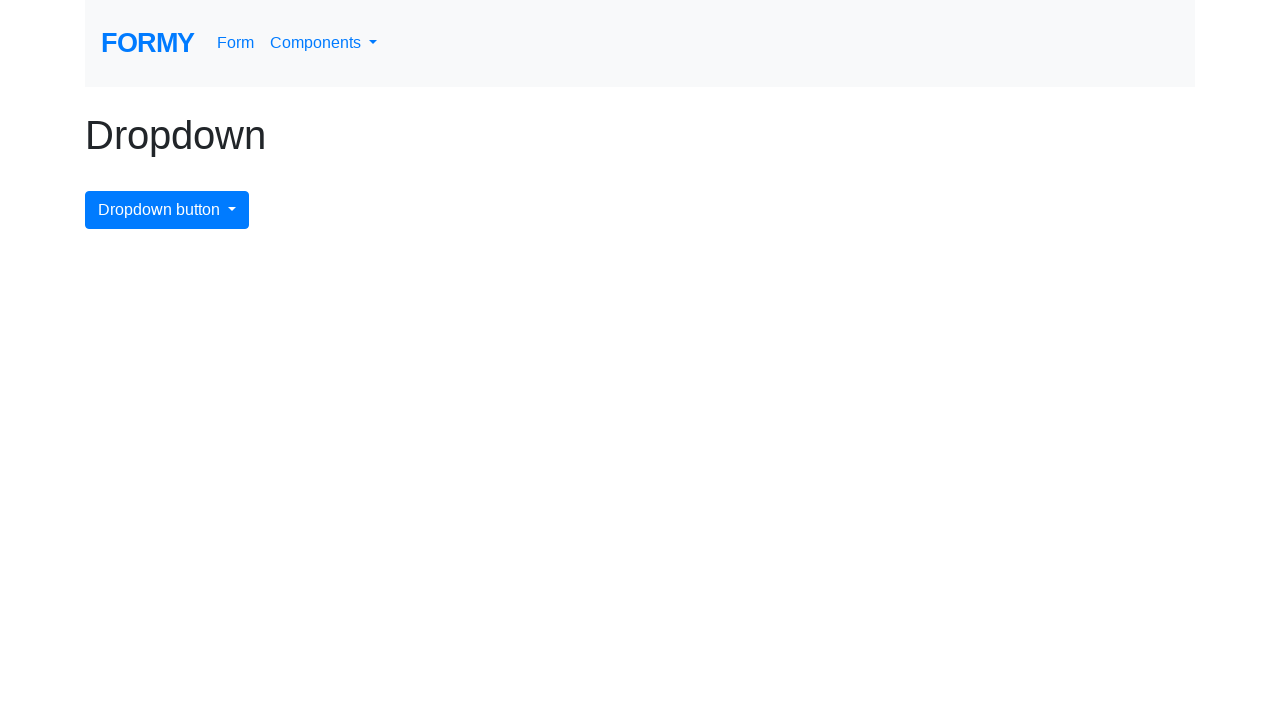

Waited for page to load (domcontentloaded)
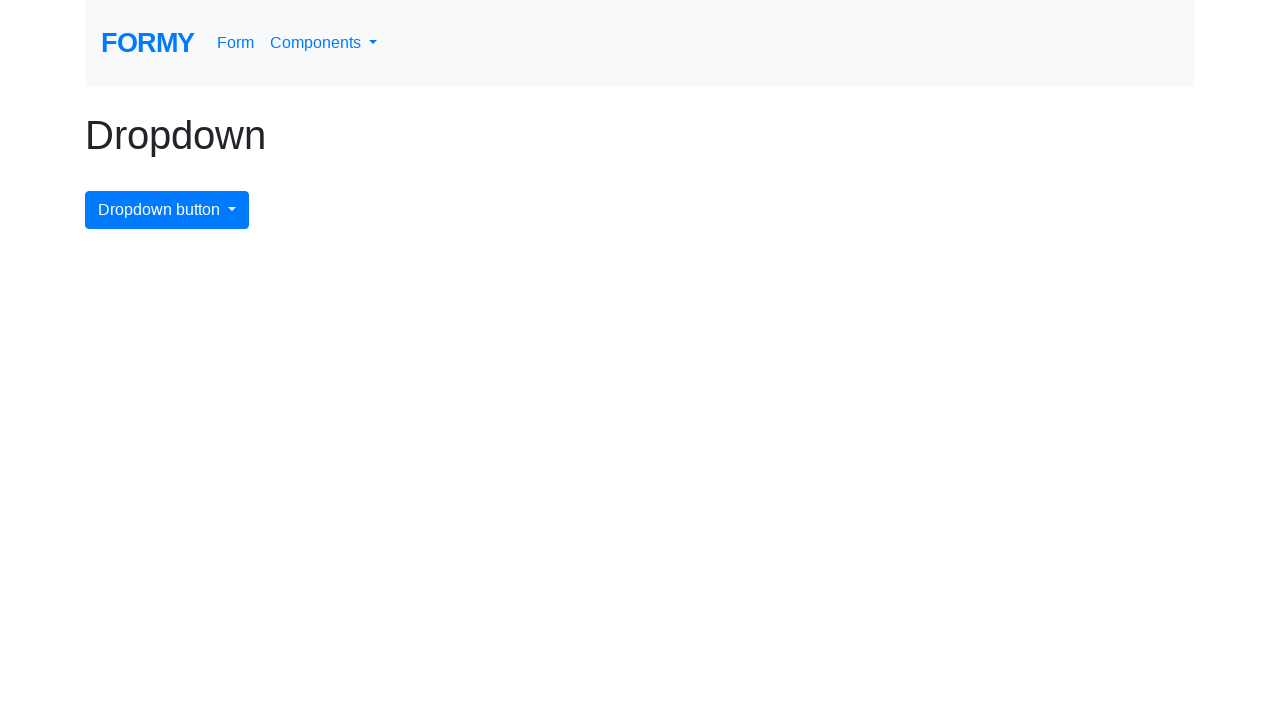

Re-opened dropdown menu for next iteration at (167, 210) on #dropdownMenuButton
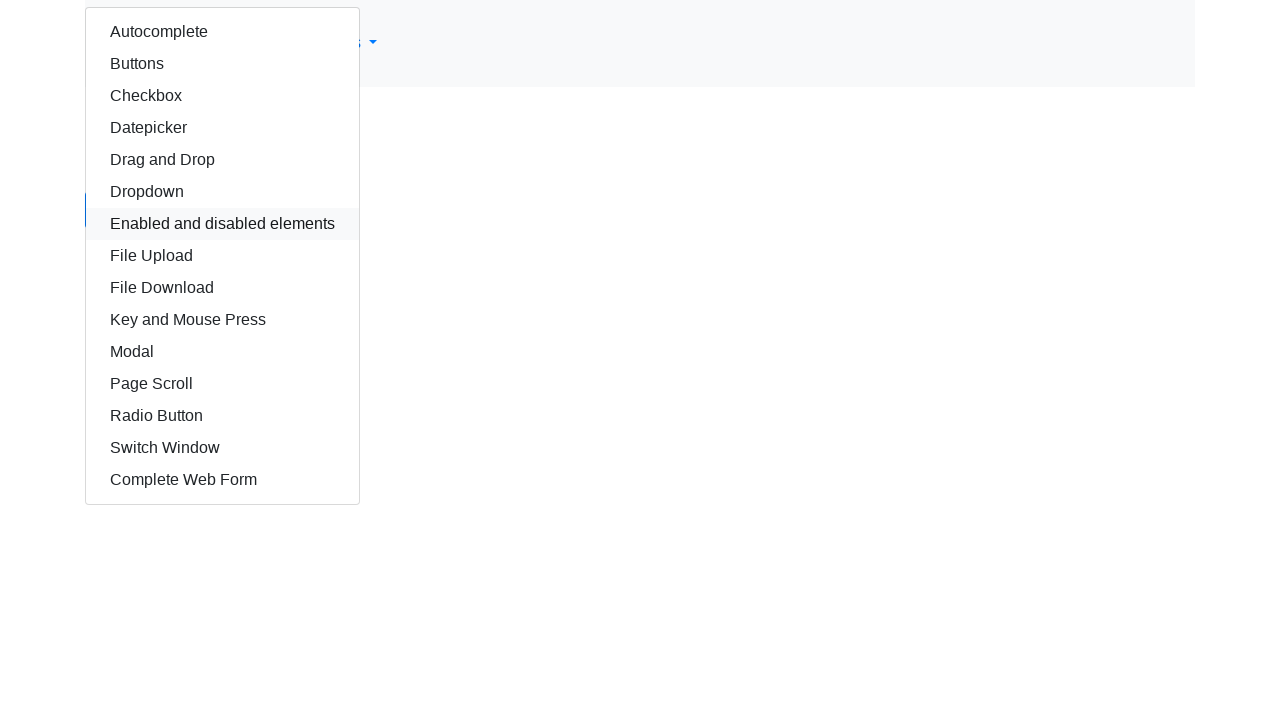

Clicked dropdown item with XPath //div/div/a[5] at (222, 160) on xpath=//div/div/a[5]
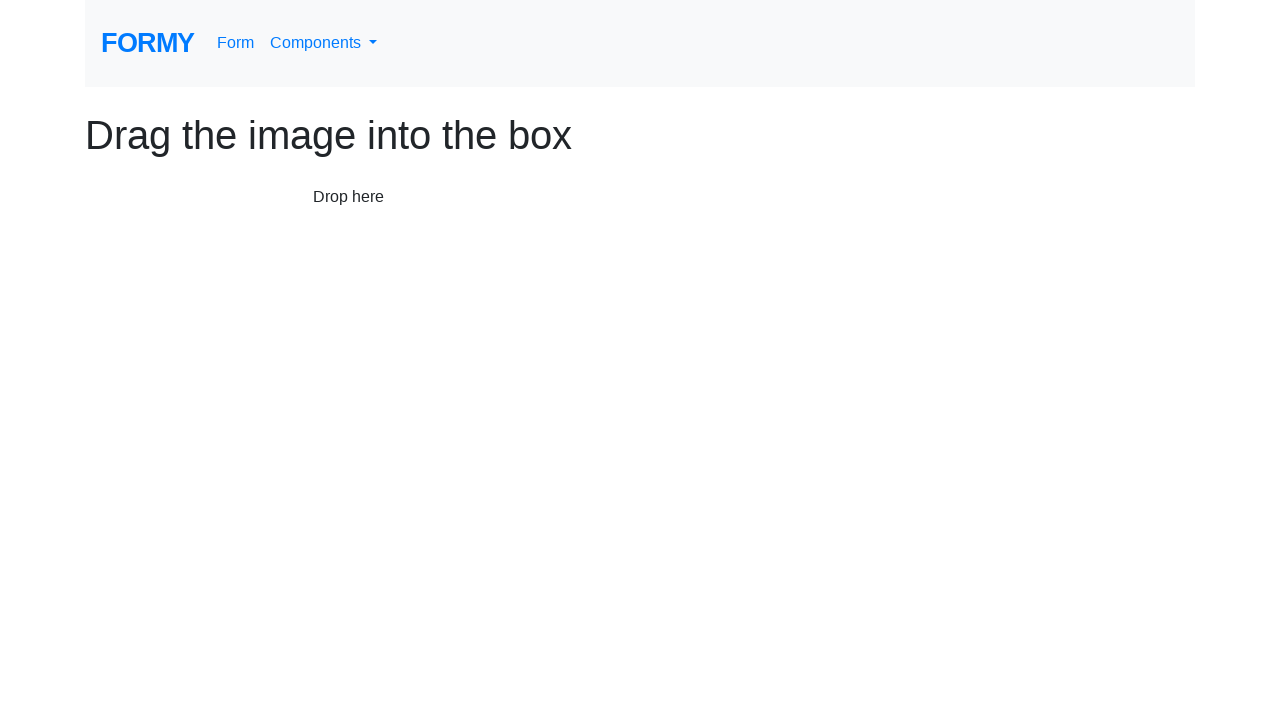

Verified navigation to https://formy-project.herokuapp.com/dragdrop
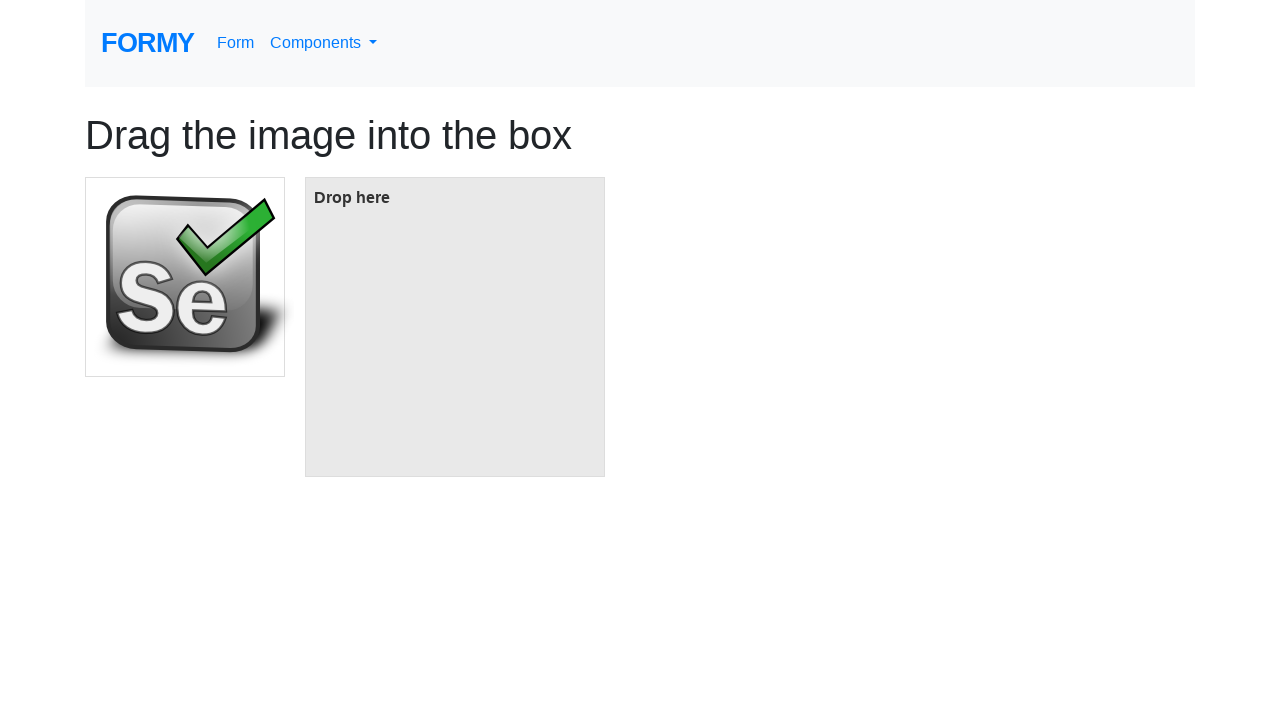

Navigated back to dropdown page
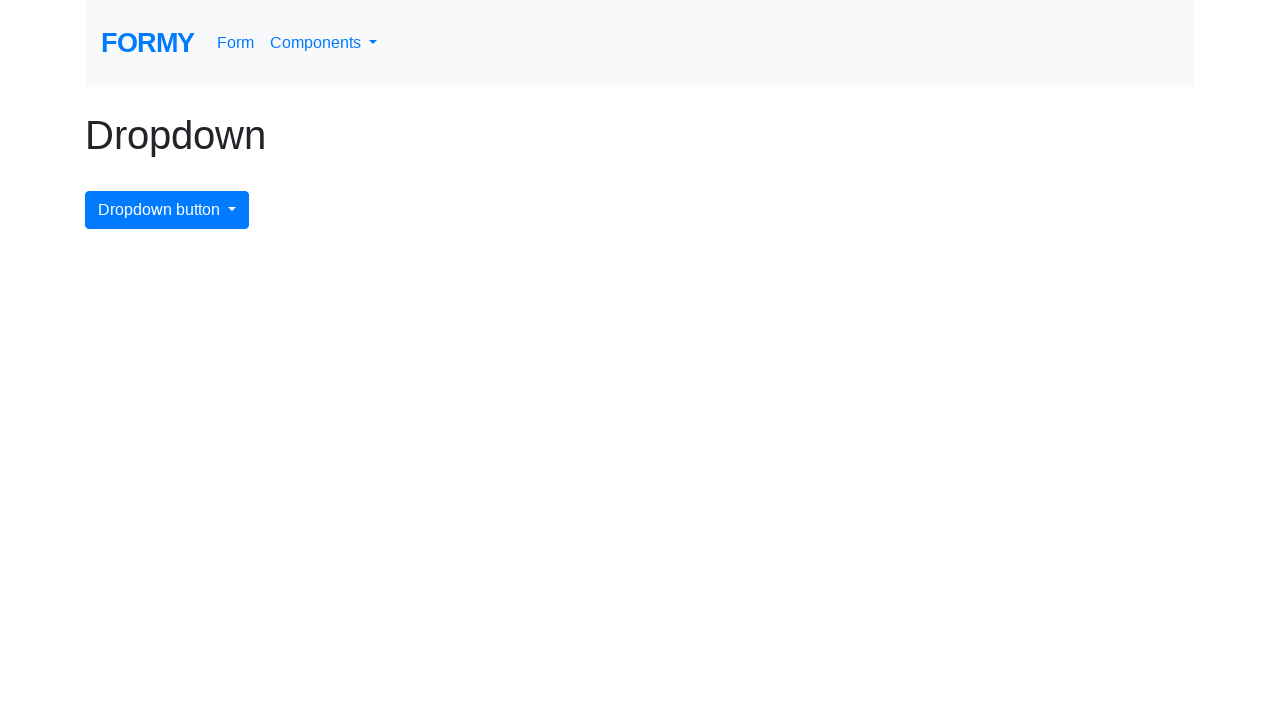

Waited for page to load (domcontentloaded)
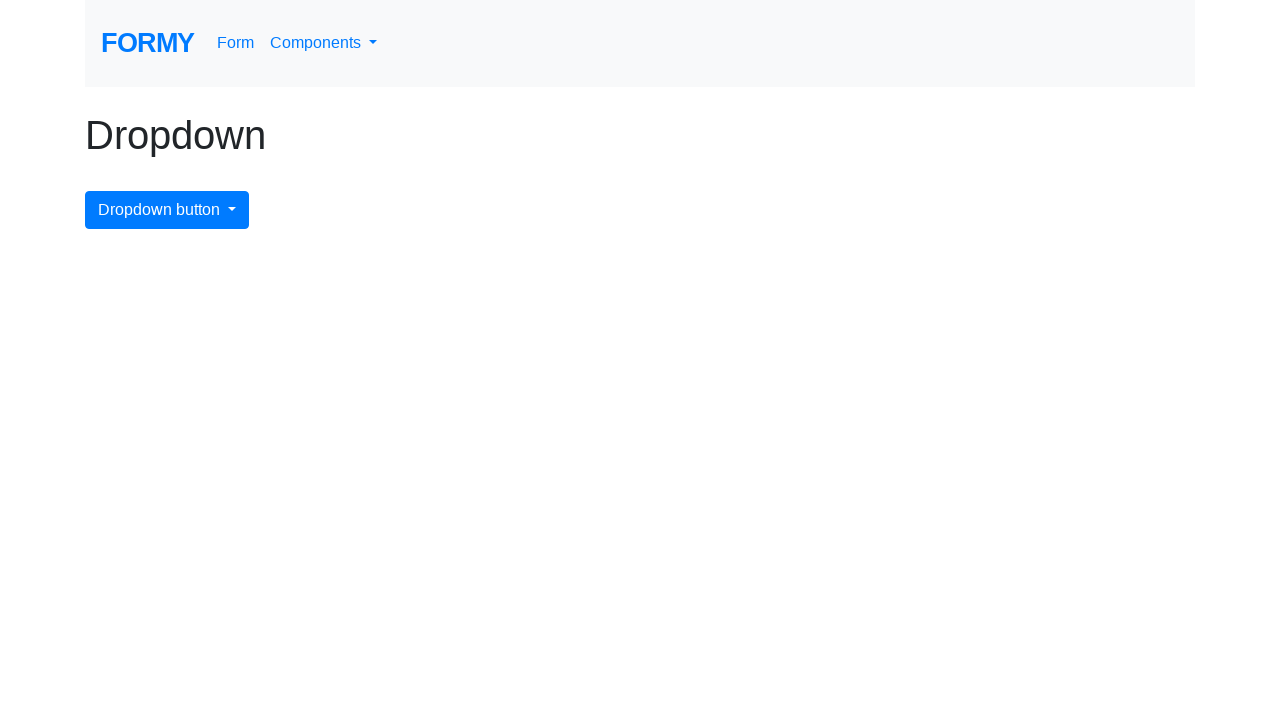

Re-opened dropdown menu for next iteration at (167, 210) on #dropdownMenuButton
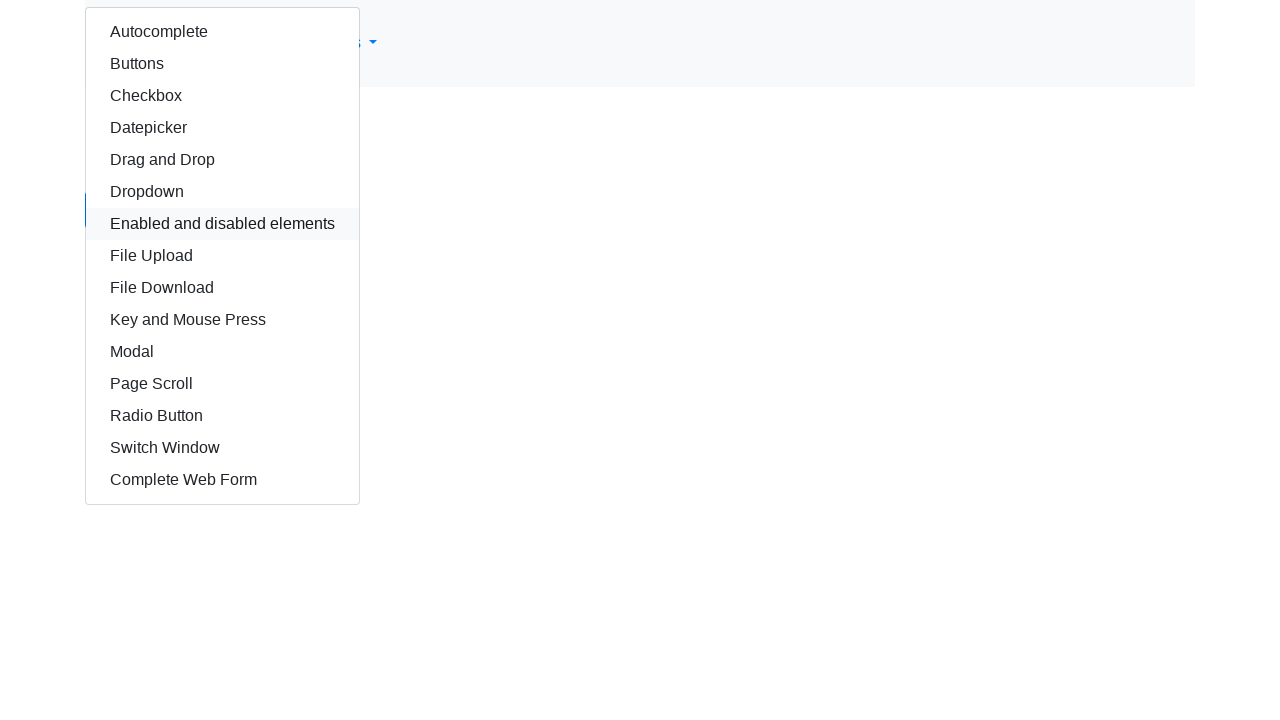

Clicked dropdown item with XPath //div/div/a[7] at (222, 224) on xpath=//div/div/a[7]
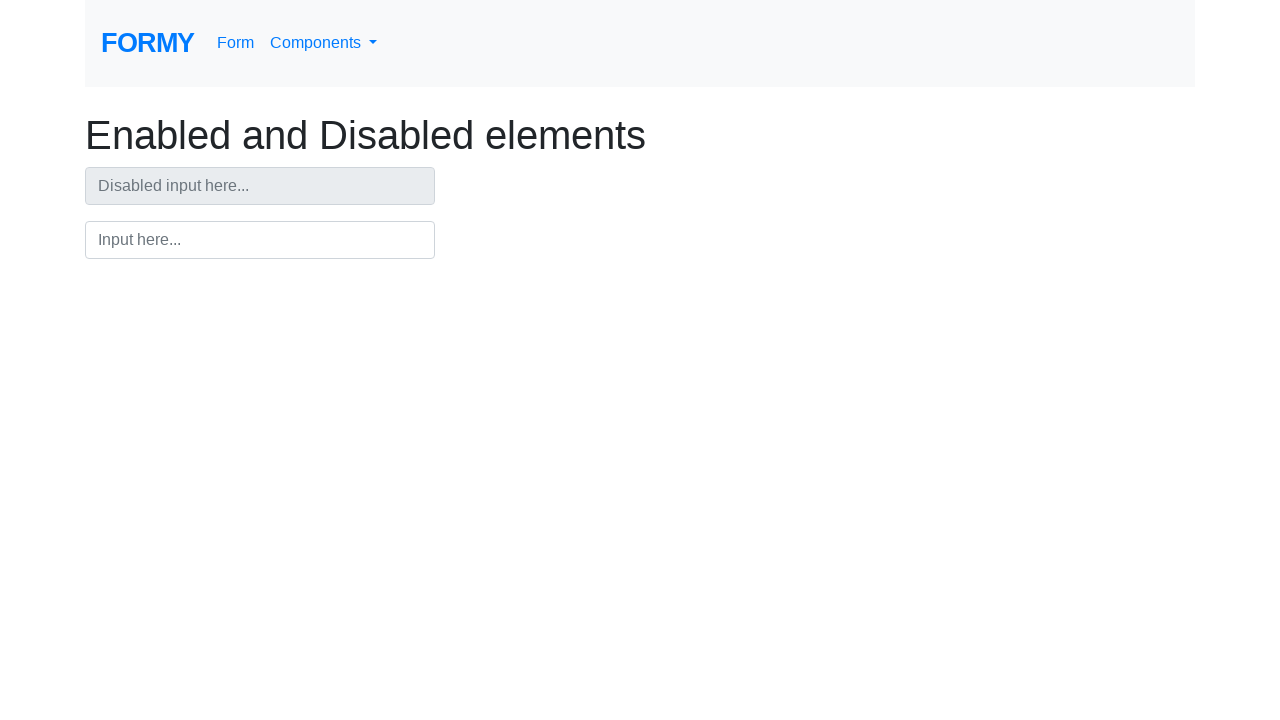

Verified navigation to https://formy-project.herokuapp.com/enabled
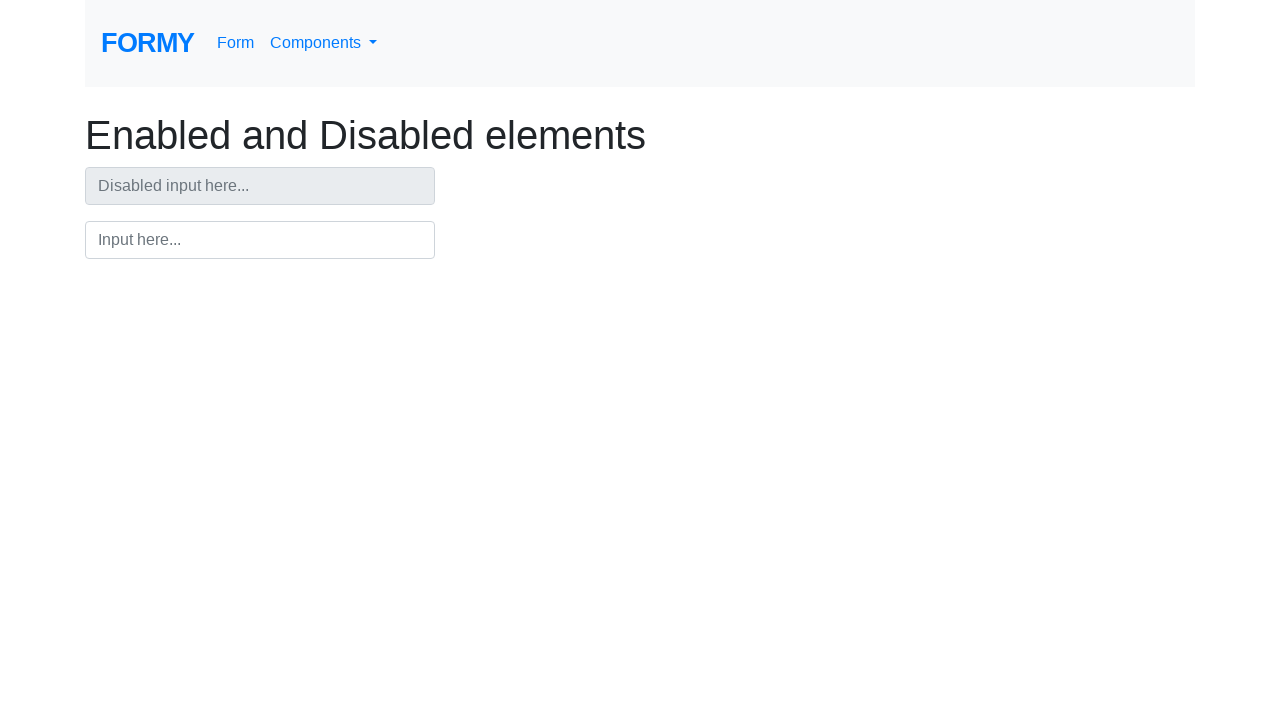

Navigated back to dropdown page
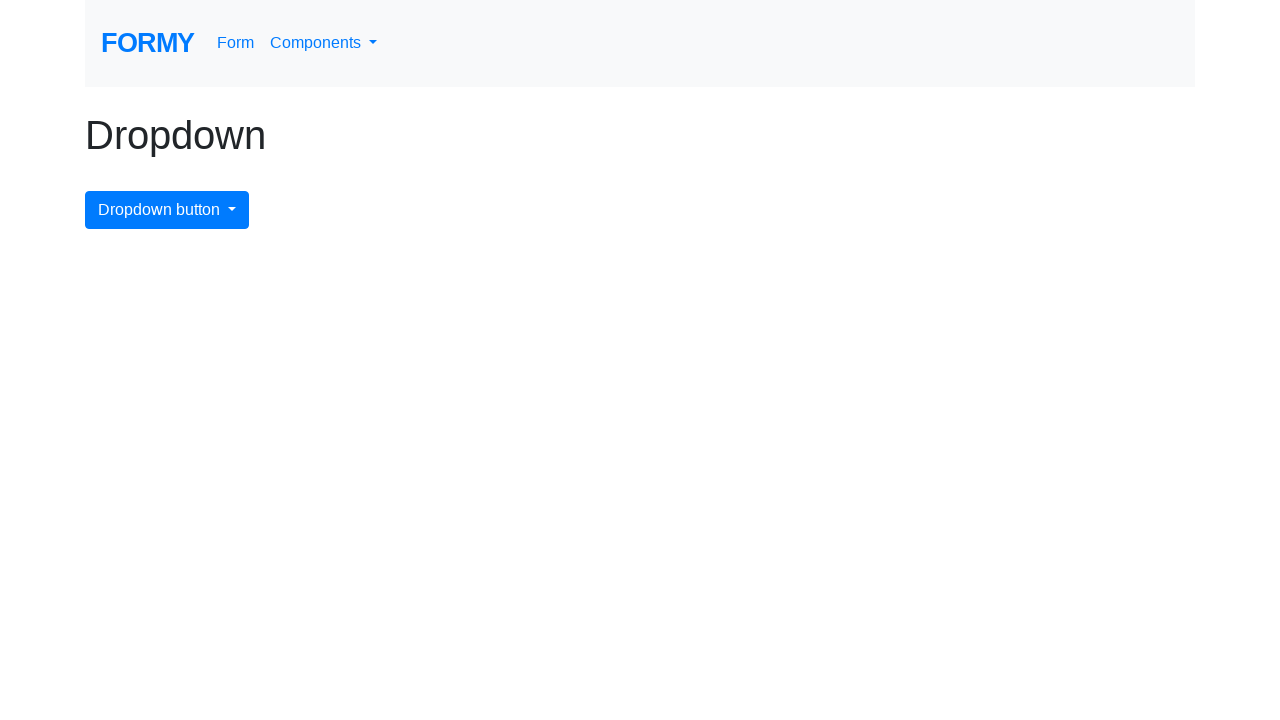

Waited for page to load (domcontentloaded)
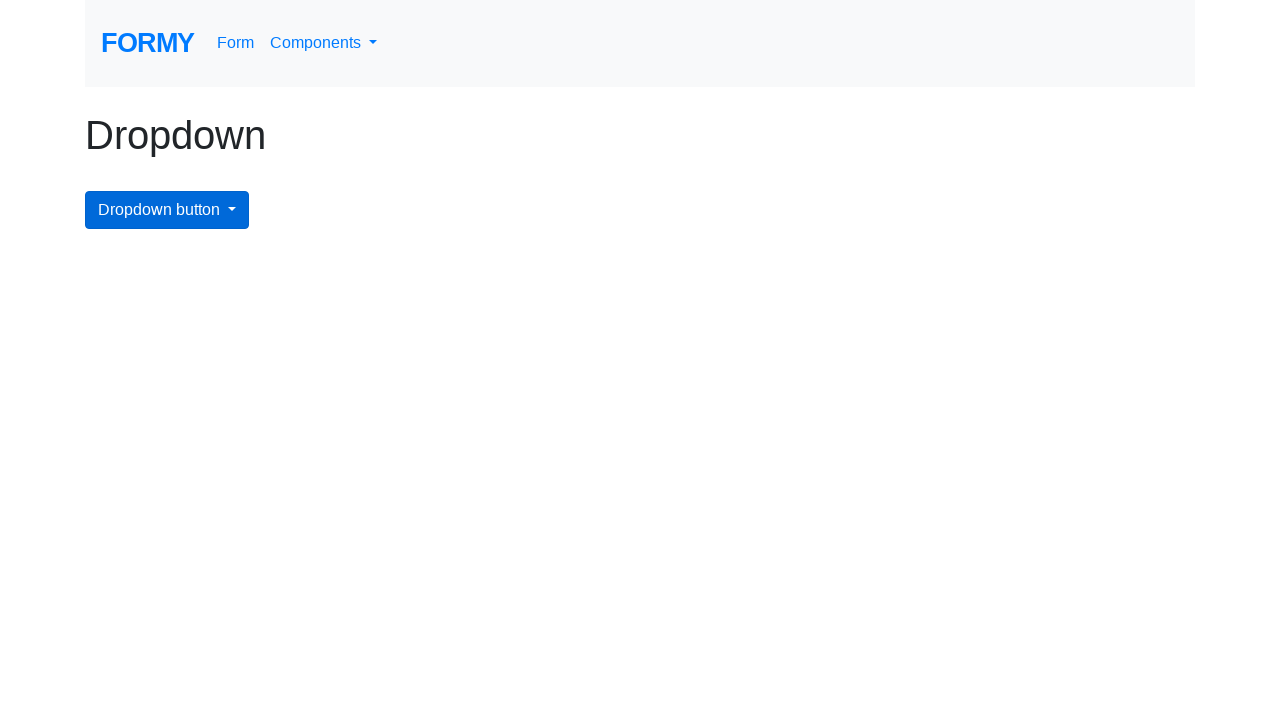

Re-opened dropdown menu for next iteration at (167, 210) on #dropdownMenuButton
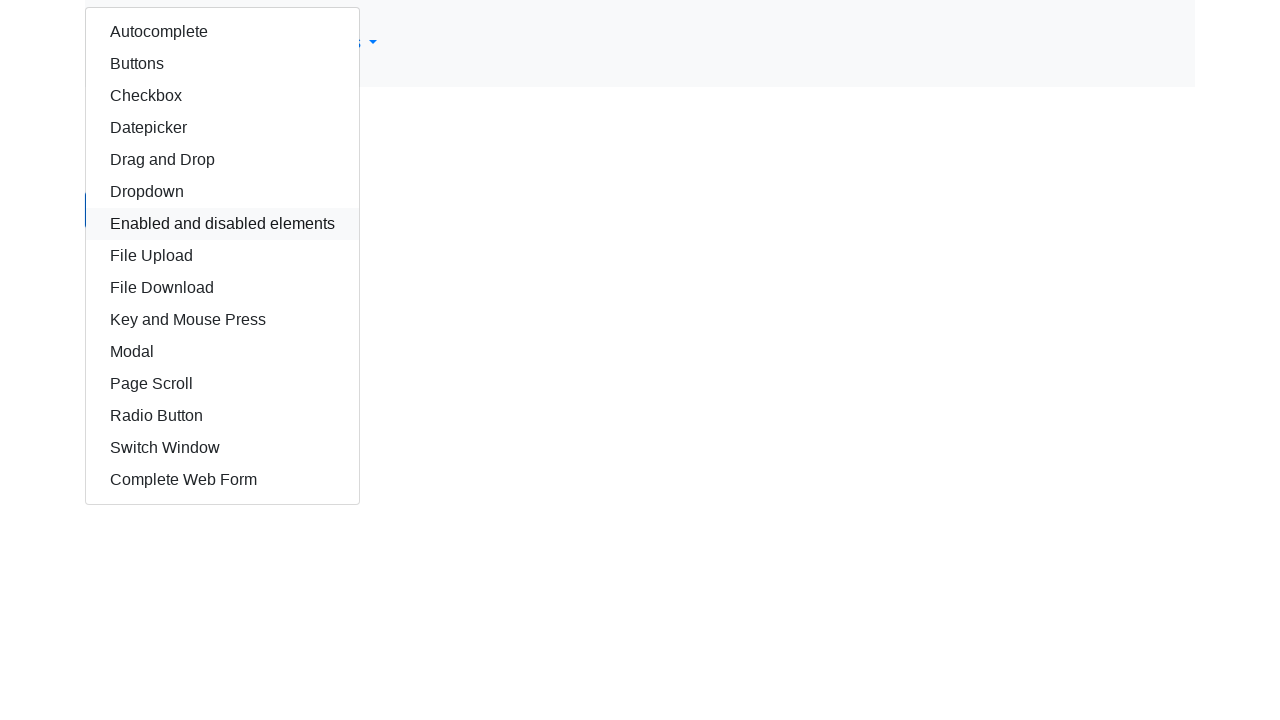

Clicked dropdown item with XPath //div/div/a[8] at (222, 256) on xpath=//div/div/a[8]
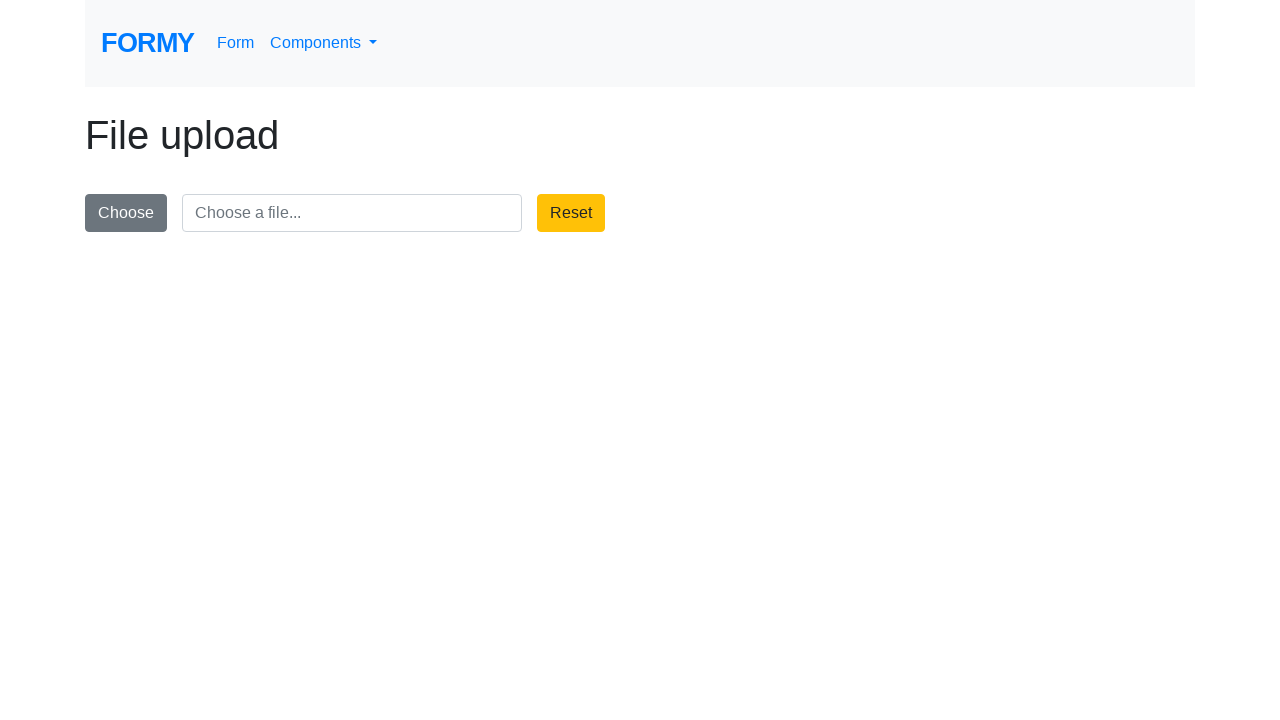

Verified navigation to https://formy-project.herokuapp.com/fileupload
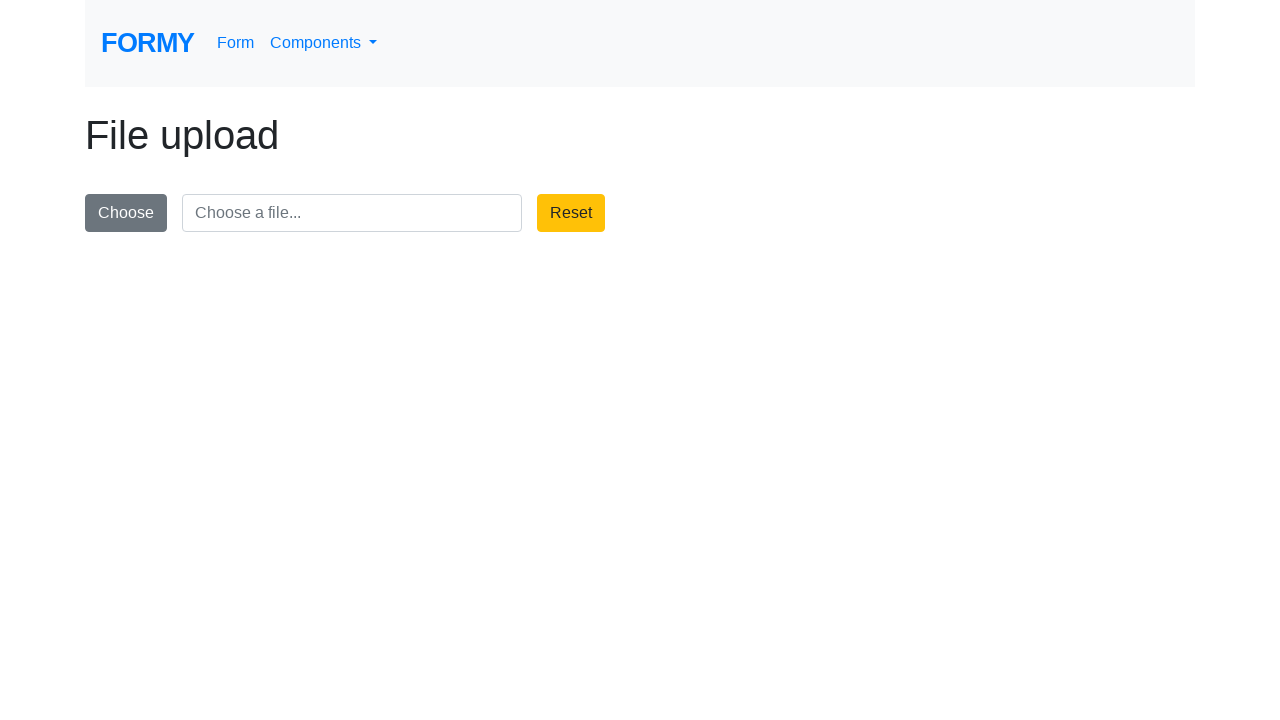

Navigated back to dropdown page
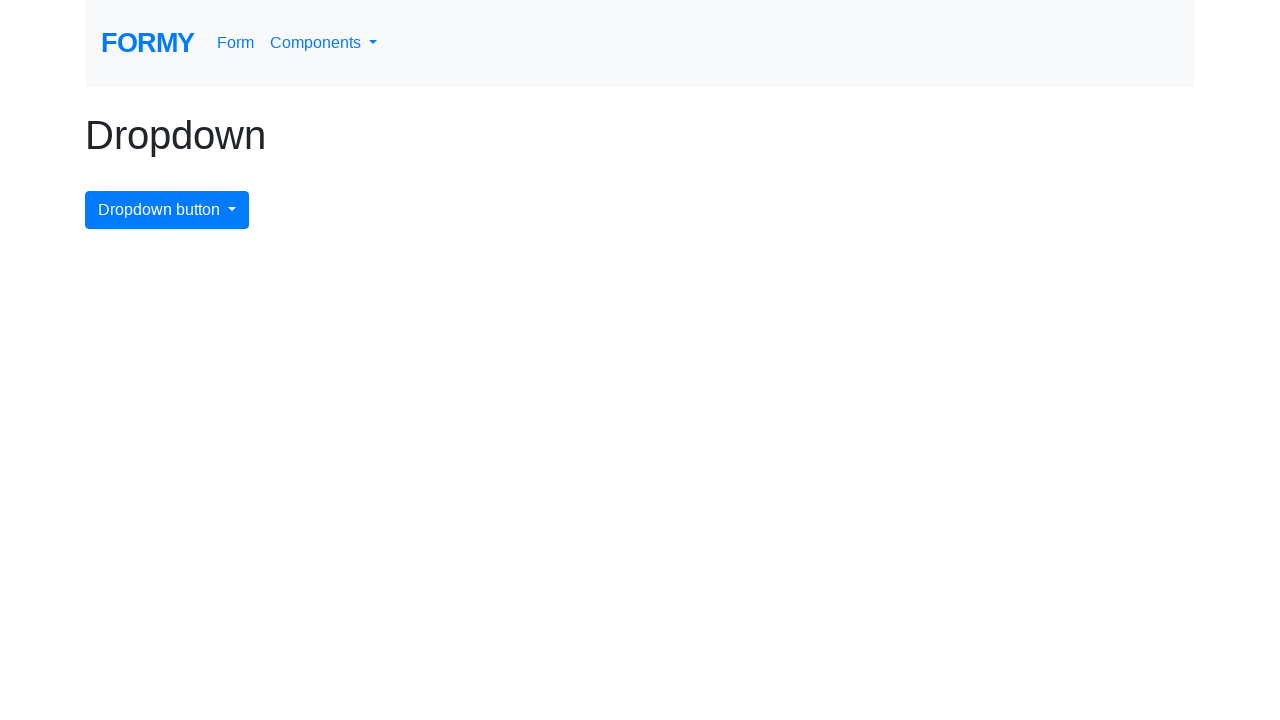

Waited for page to load (domcontentloaded)
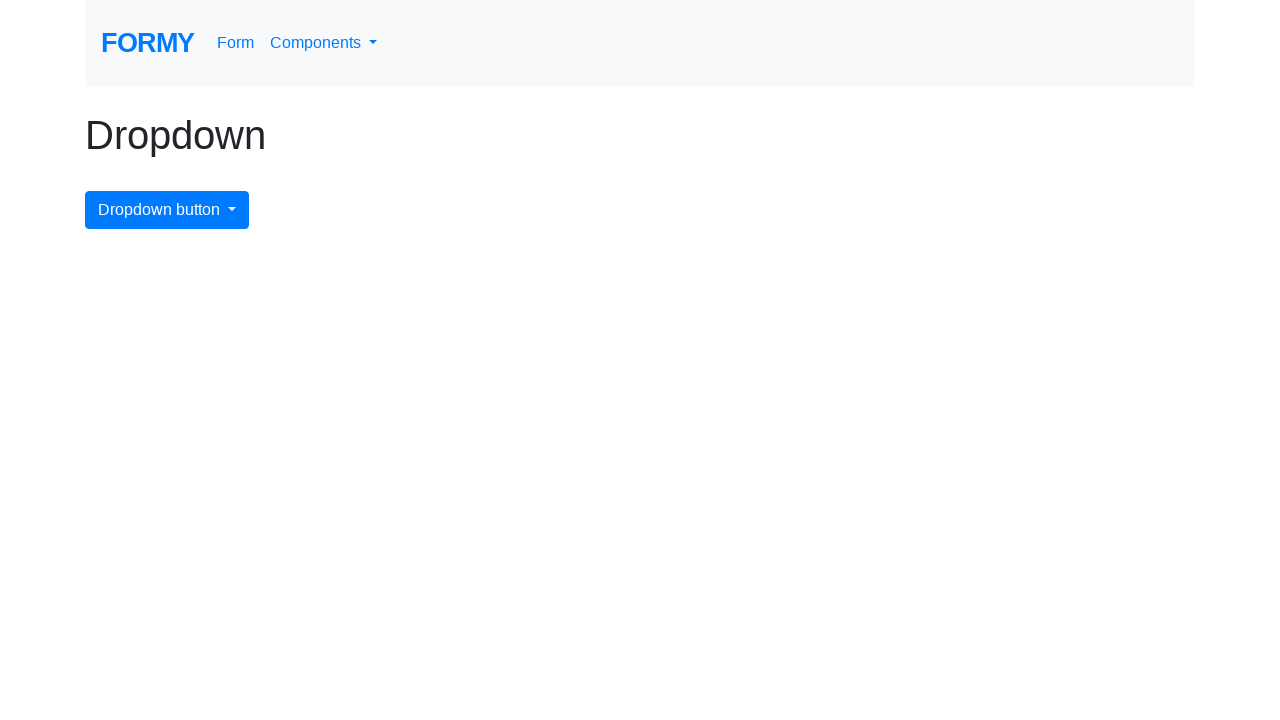

Re-opened dropdown menu for next iteration at (167, 210) on #dropdownMenuButton
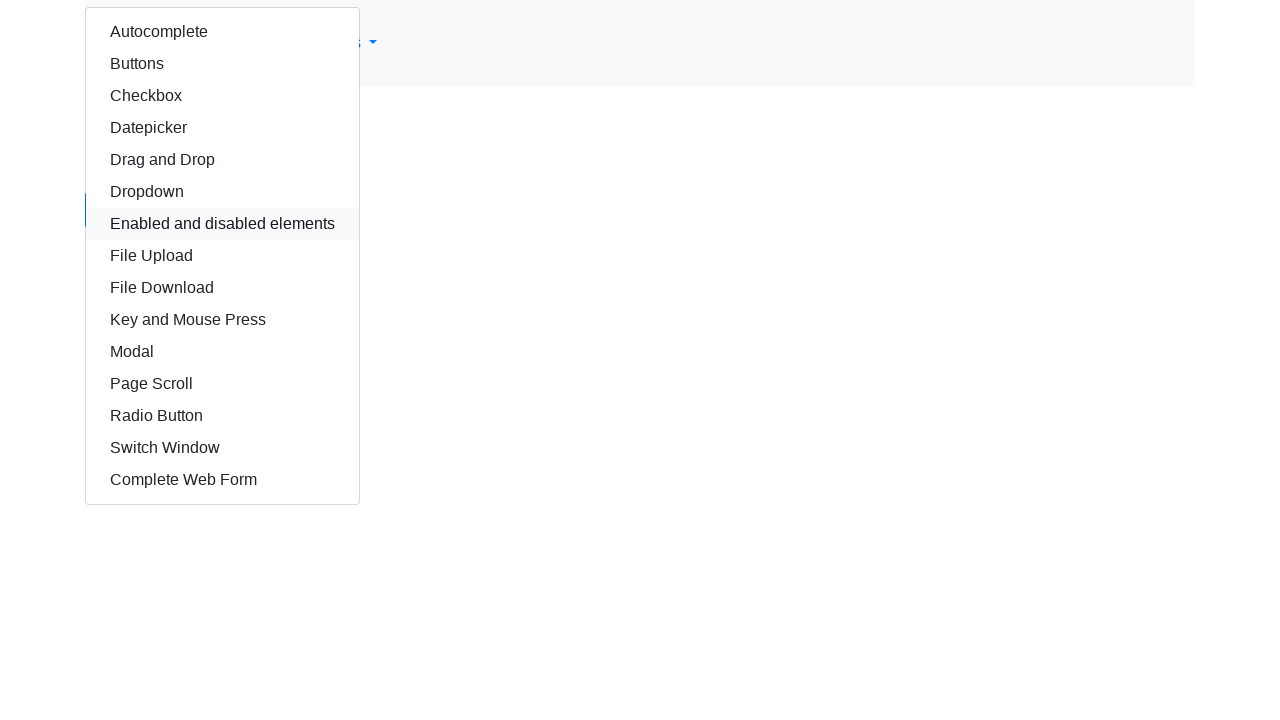

Clicked dropdown item with XPath //div/div/a[9] at (222, 288) on xpath=//div/div/a[9]
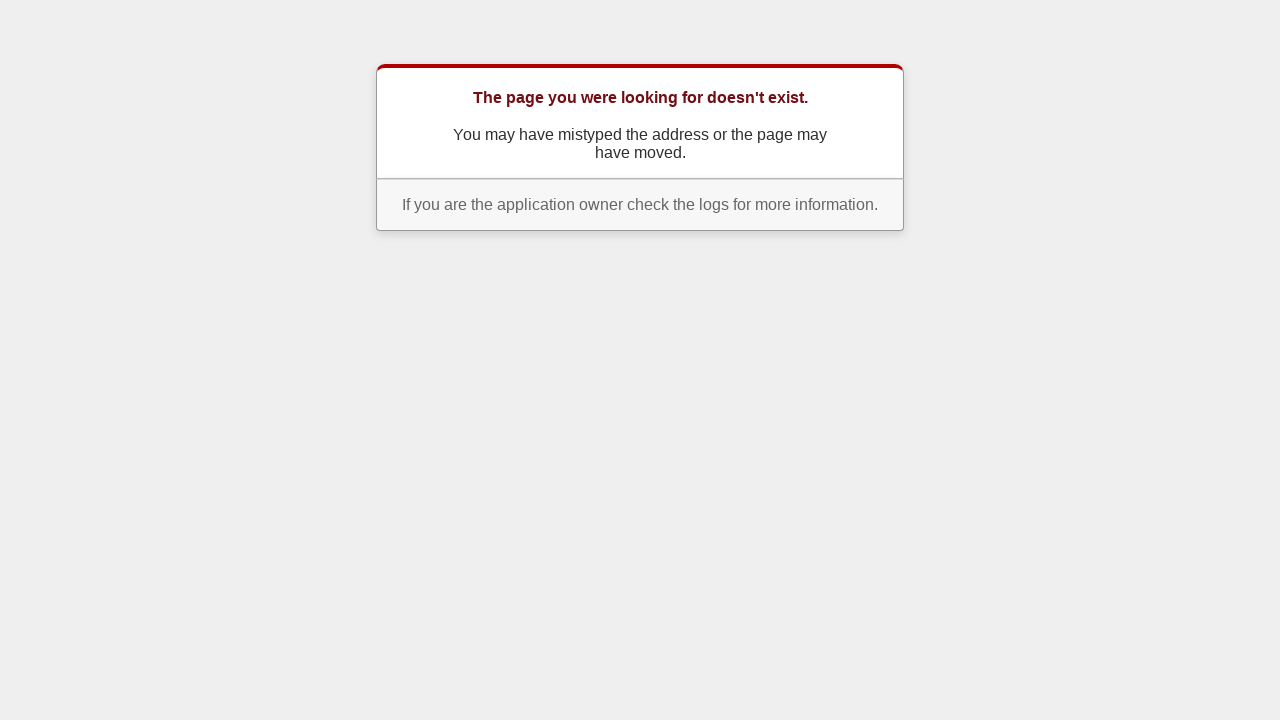

Verified navigation to https://formy-project.herokuapp.com/filedownload
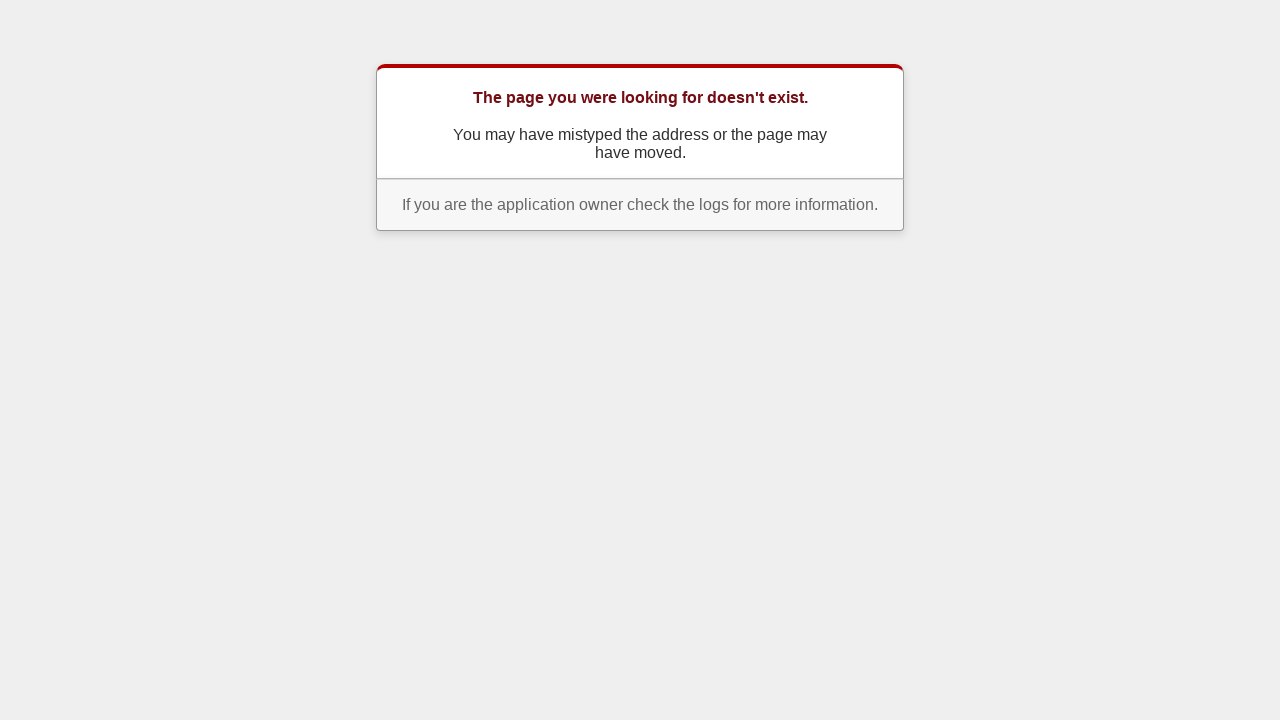

Navigated back to dropdown page
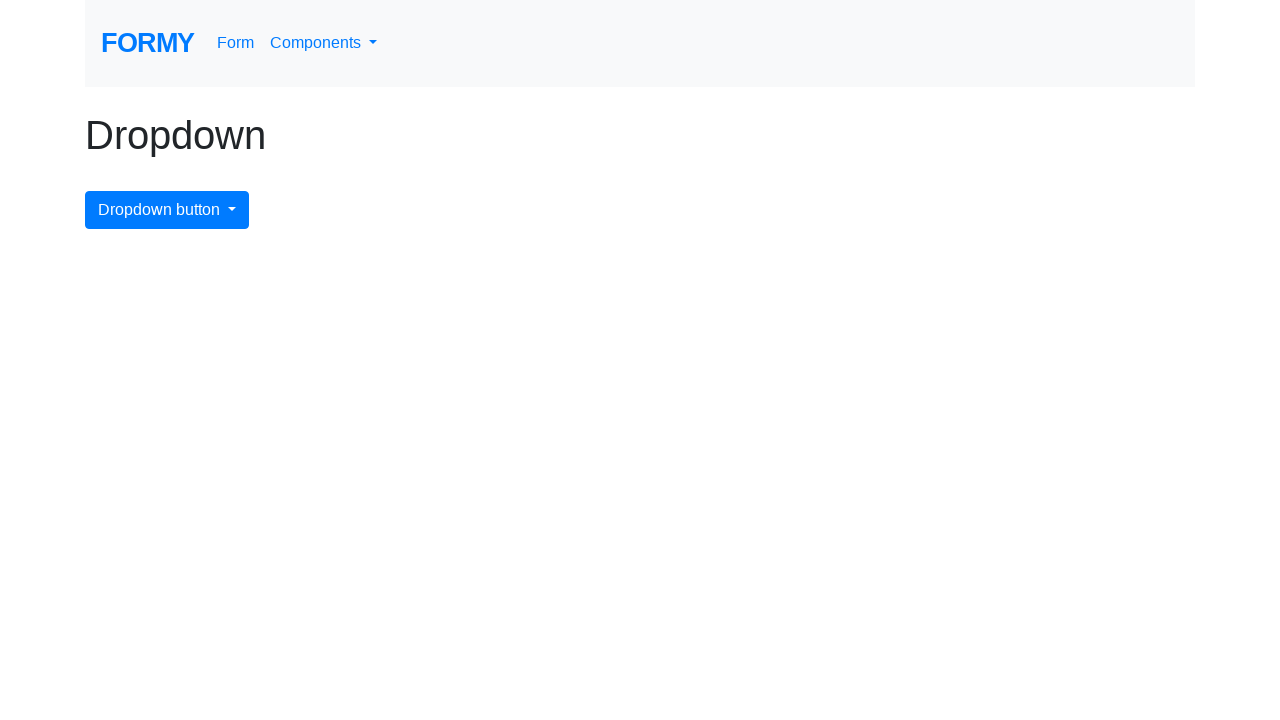

Waited for page to load (domcontentloaded)
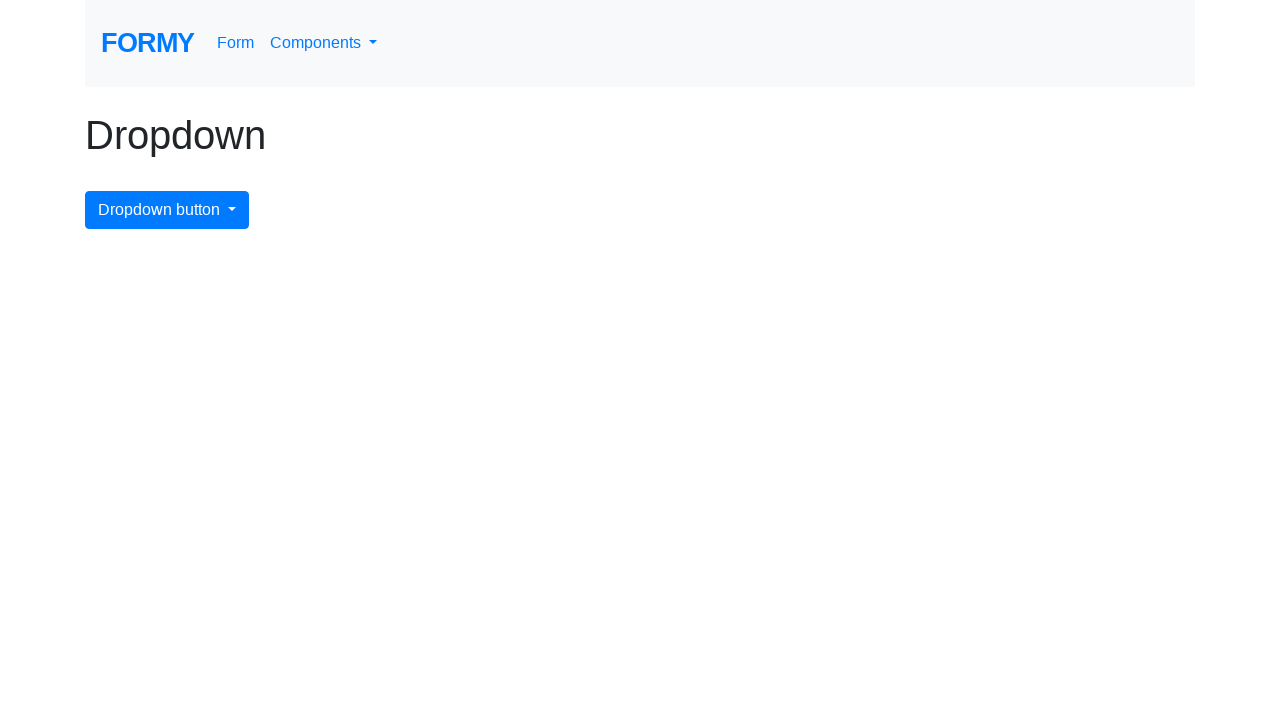

Re-opened dropdown menu for next iteration at (167, 210) on #dropdownMenuButton
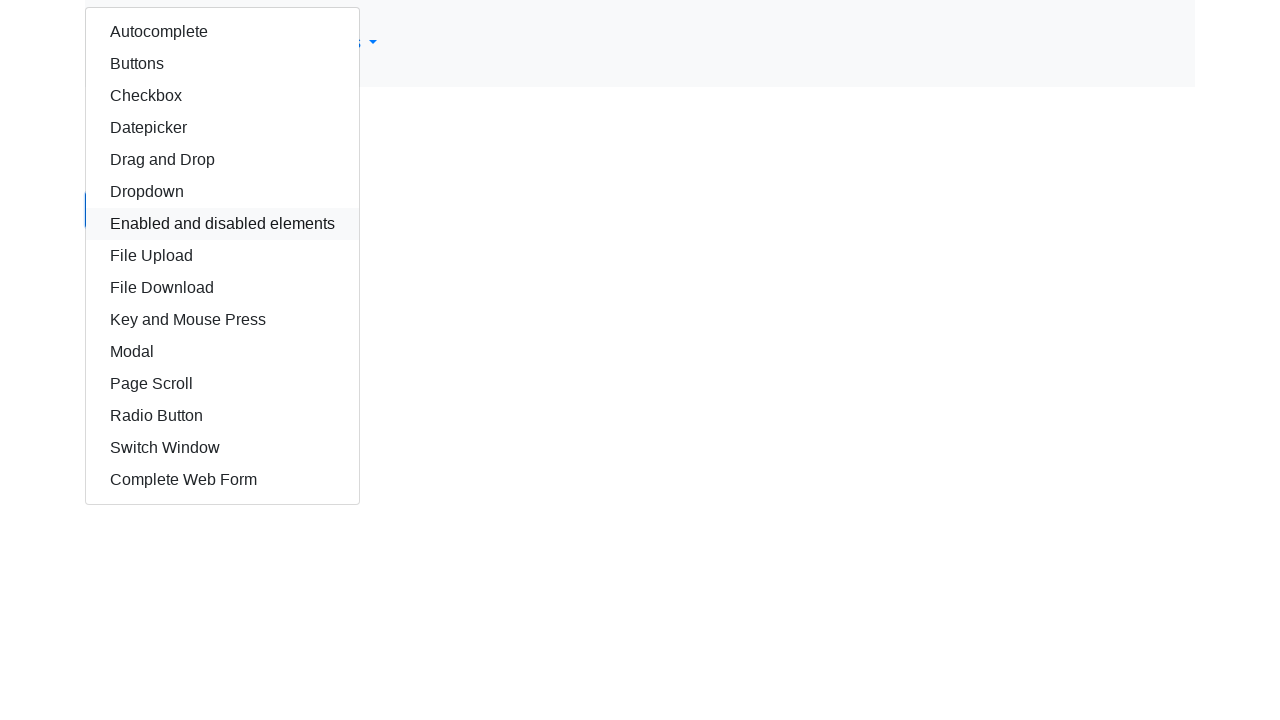

Clicked dropdown item with XPath //div/div/a[10] at (222, 320) on xpath=//div/div/a[10]
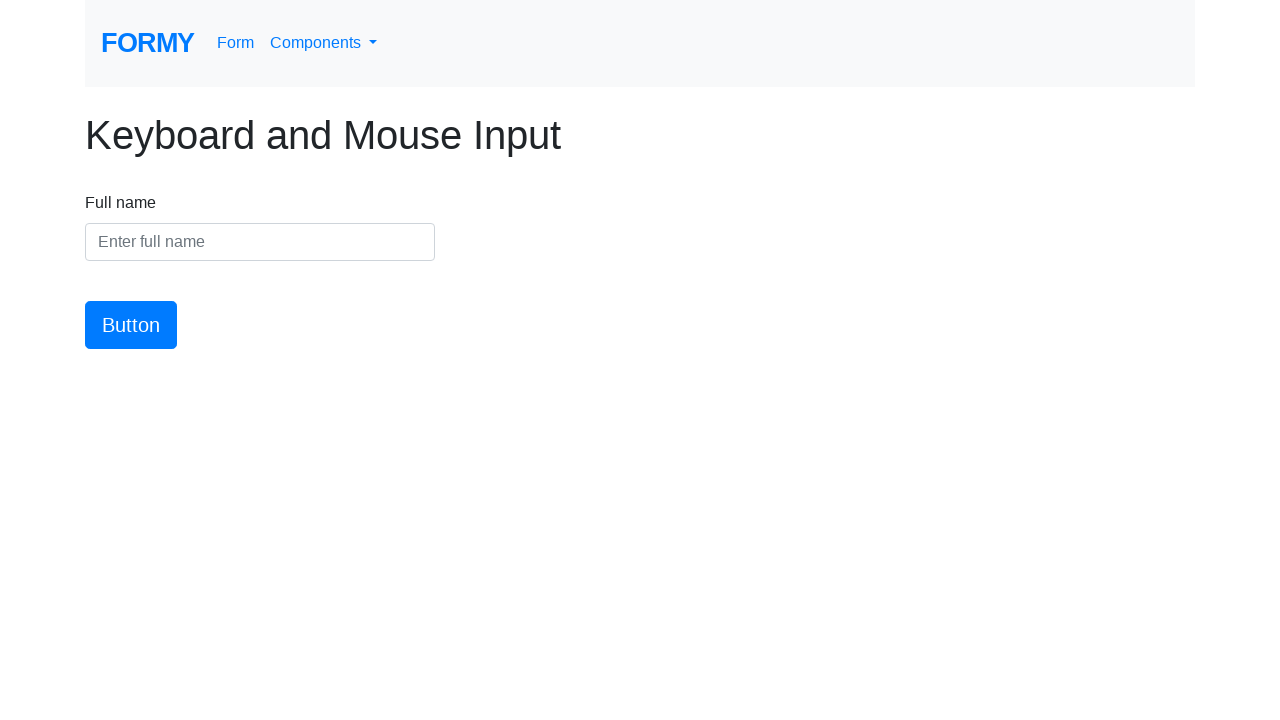

Verified navigation to https://formy-project.herokuapp.com/keypress
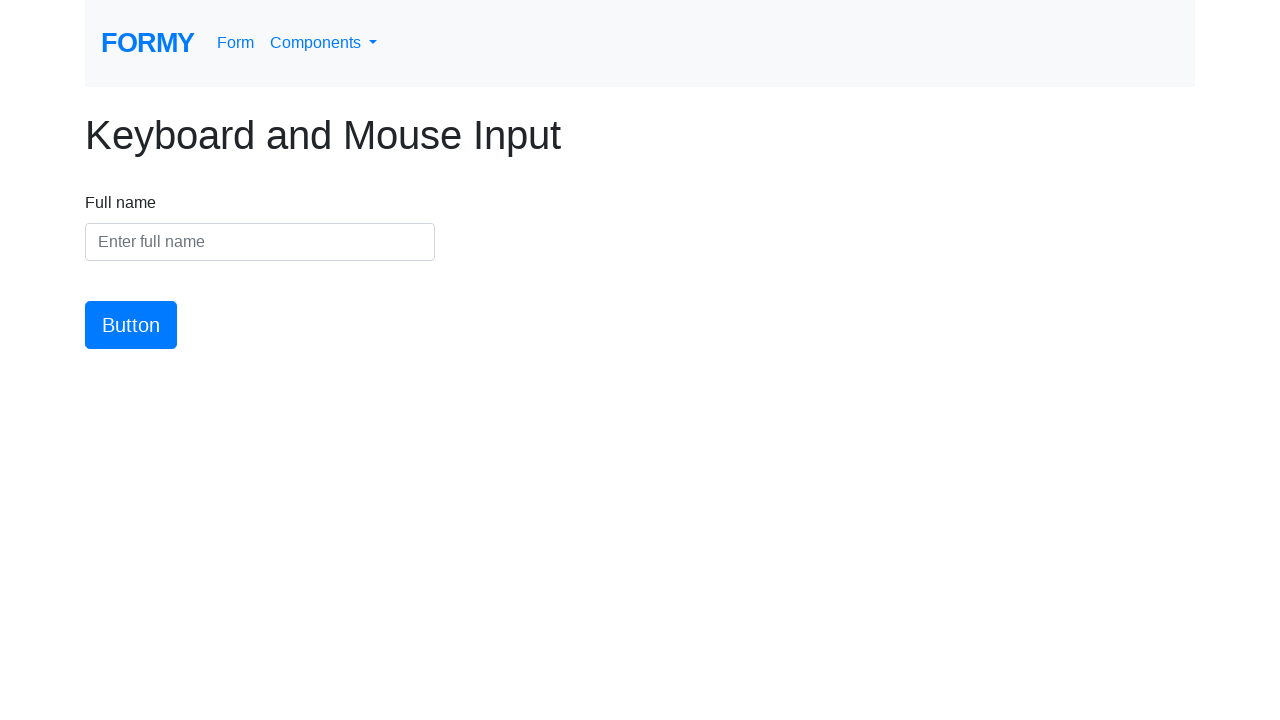

Navigated back to dropdown page
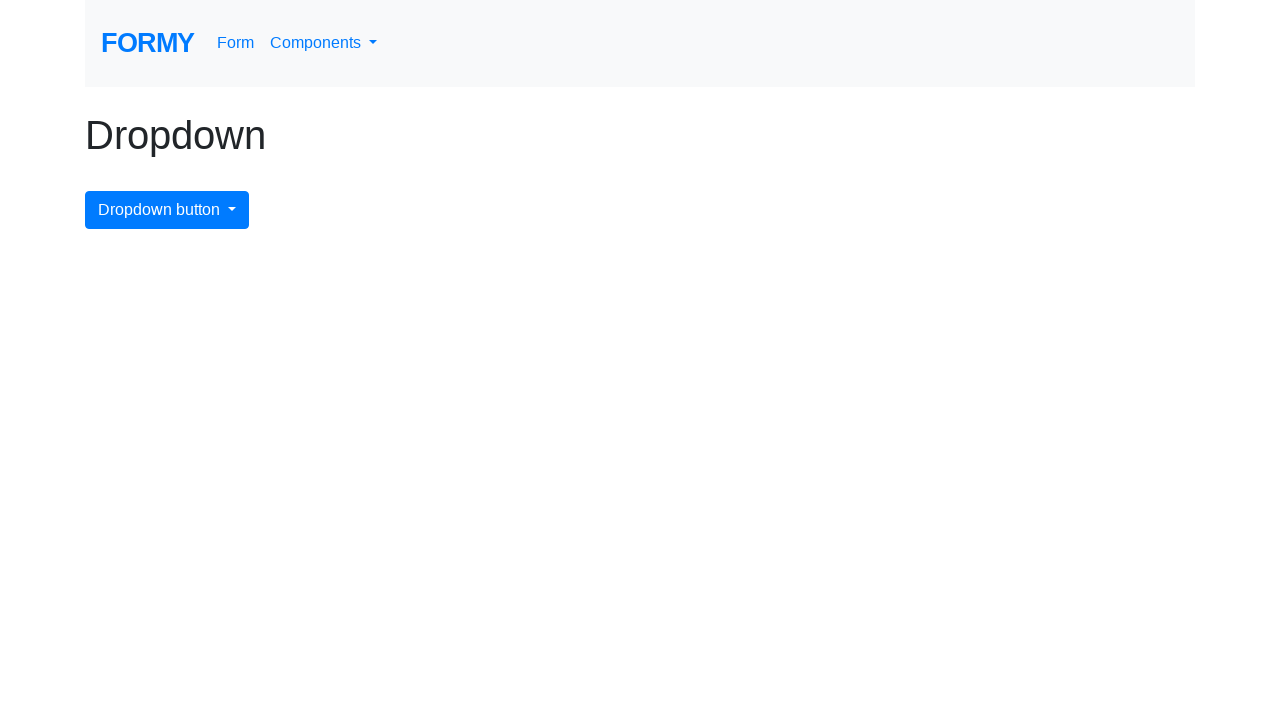

Waited for page to load (domcontentloaded)
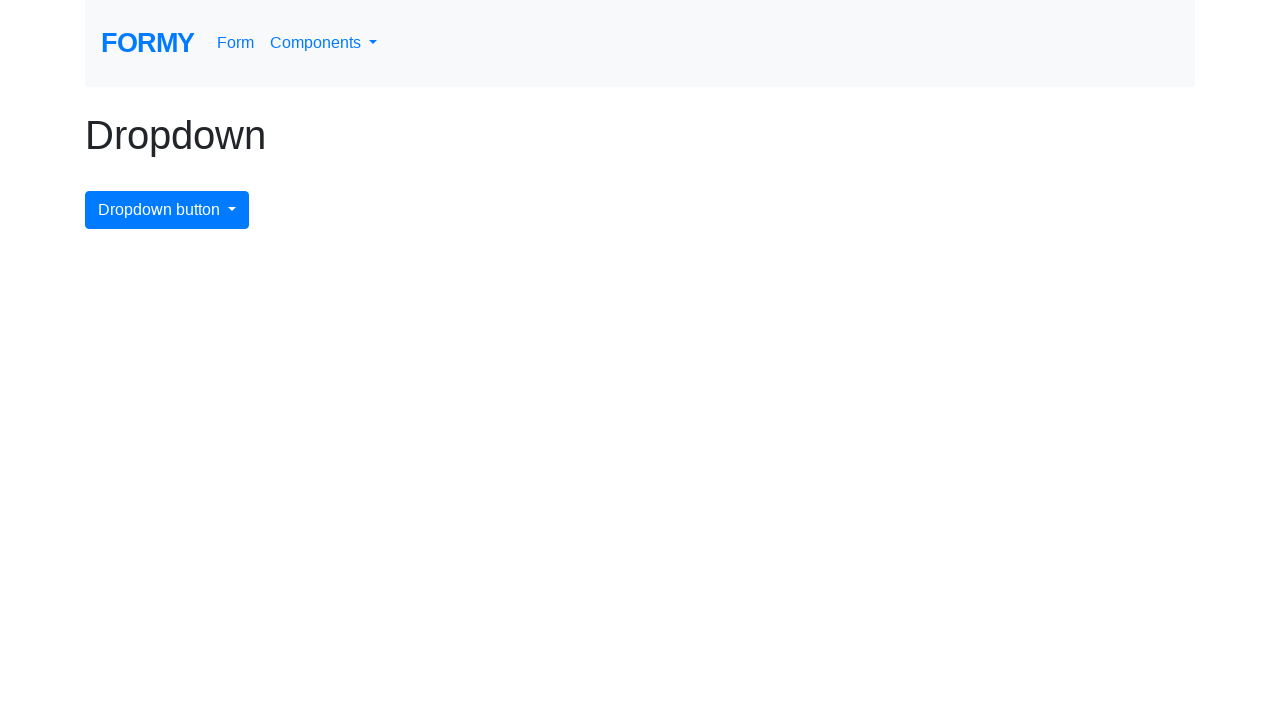

Re-opened dropdown menu for next iteration at (167, 210) on #dropdownMenuButton
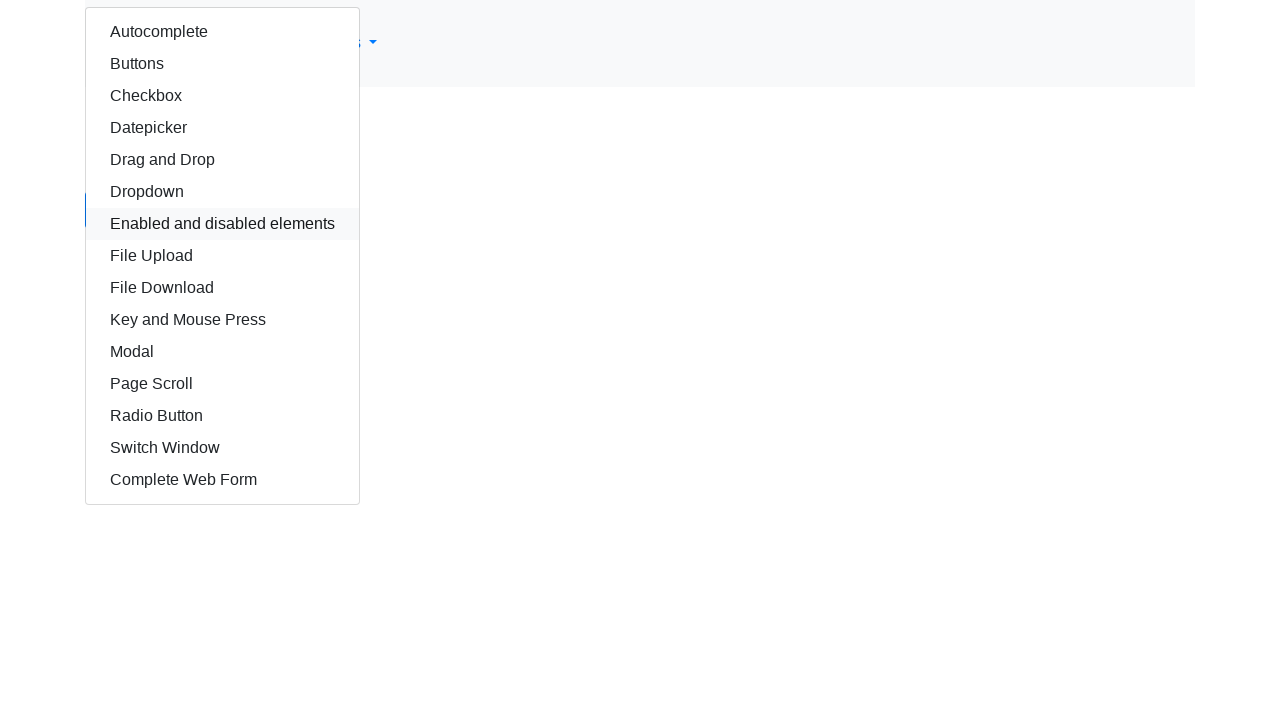

Clicked dropdown item with XPath //div/div/a[11] at (222, 352) on xpath=//div/div/a[11]
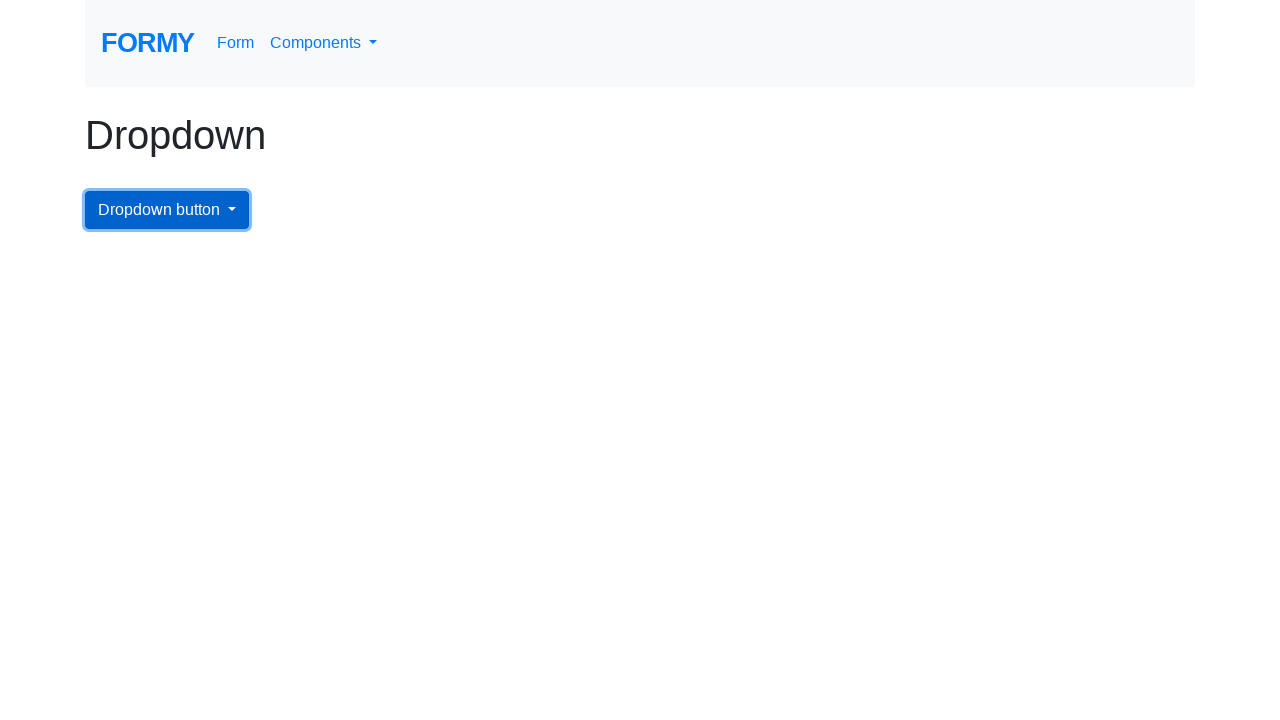

Verified navigation to https://formy-project.herokuapp.com/modal
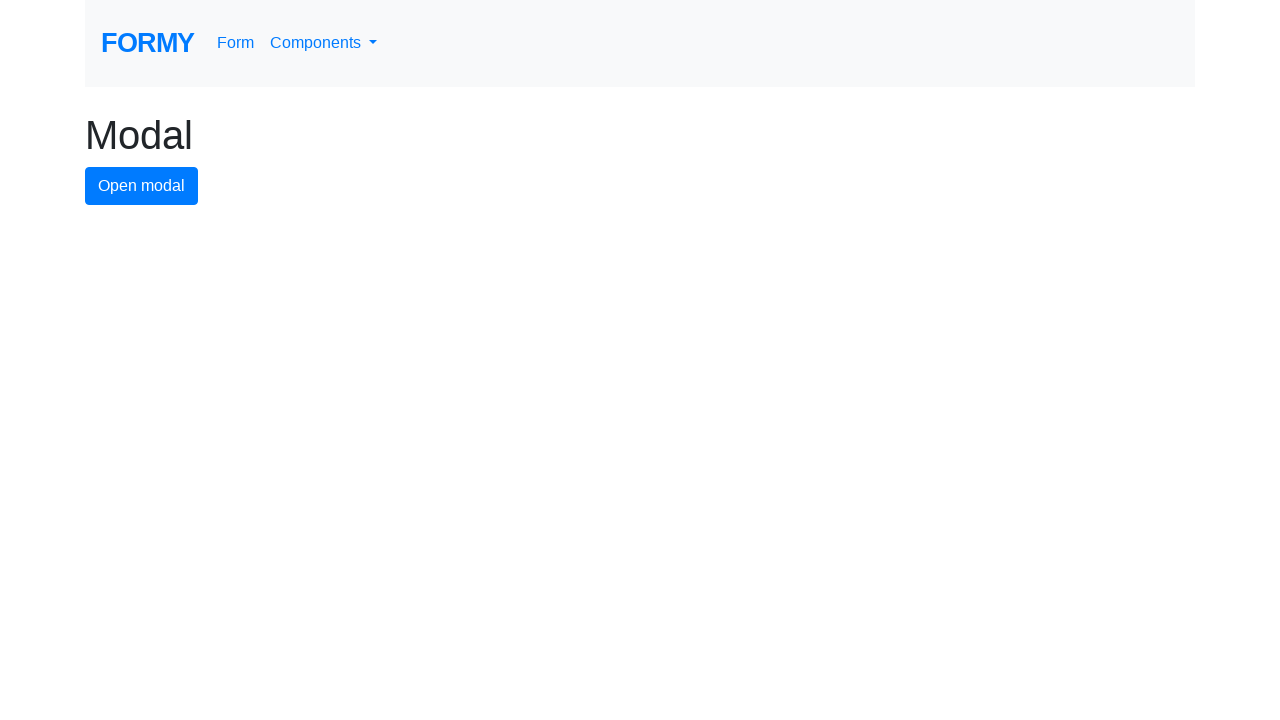

Navigated back to dropdown page
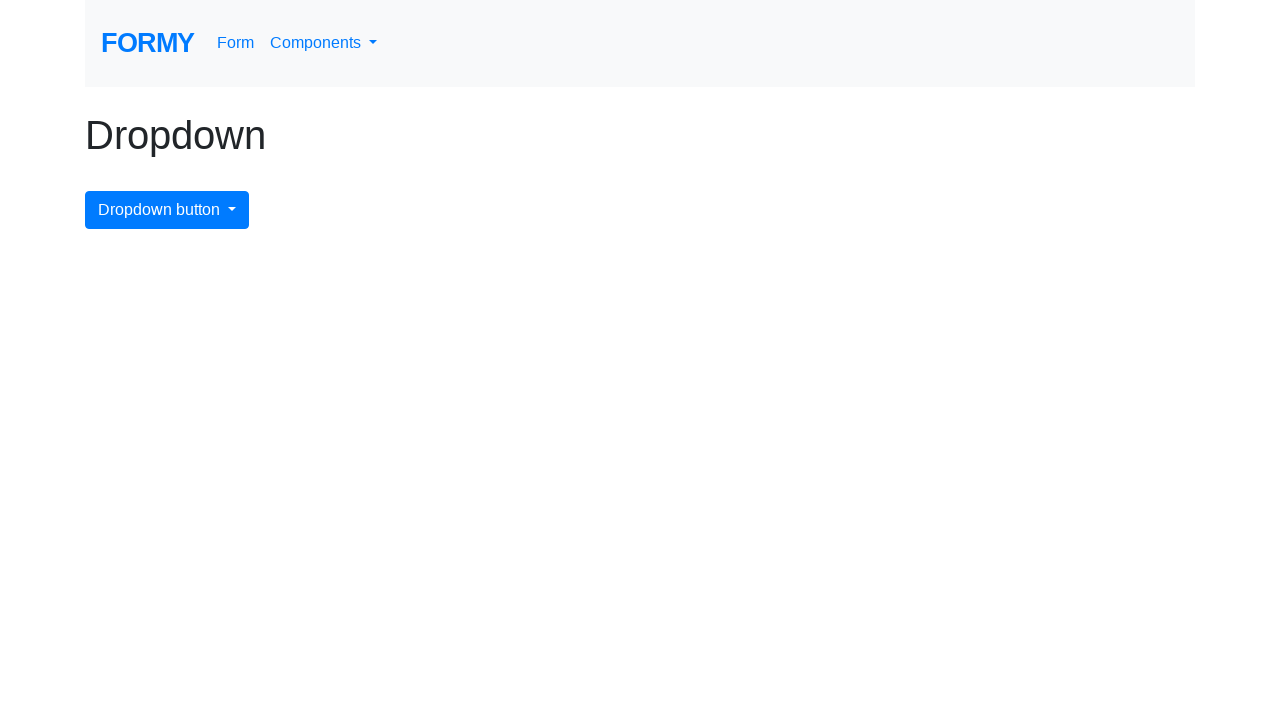

Waited for page to load (domcontentloaded)
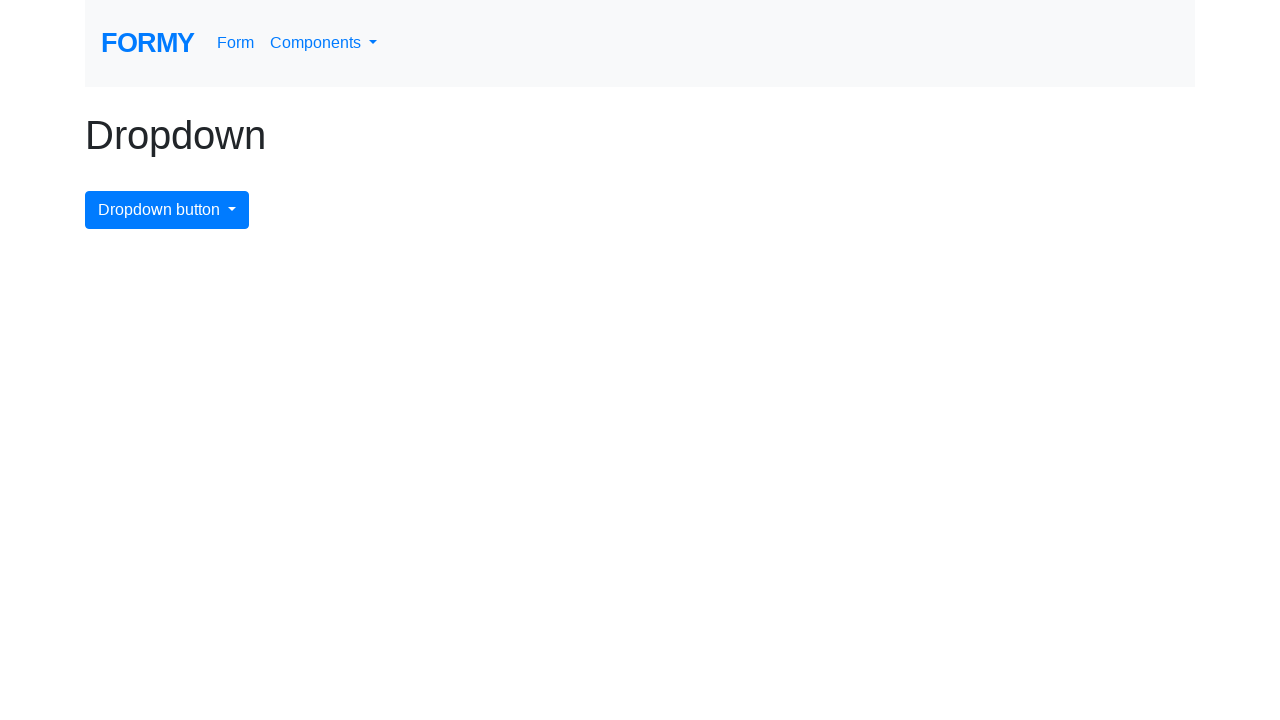

Re-opened dropdown menu for next iteration at (167, 210) on #dropdownMenuButton
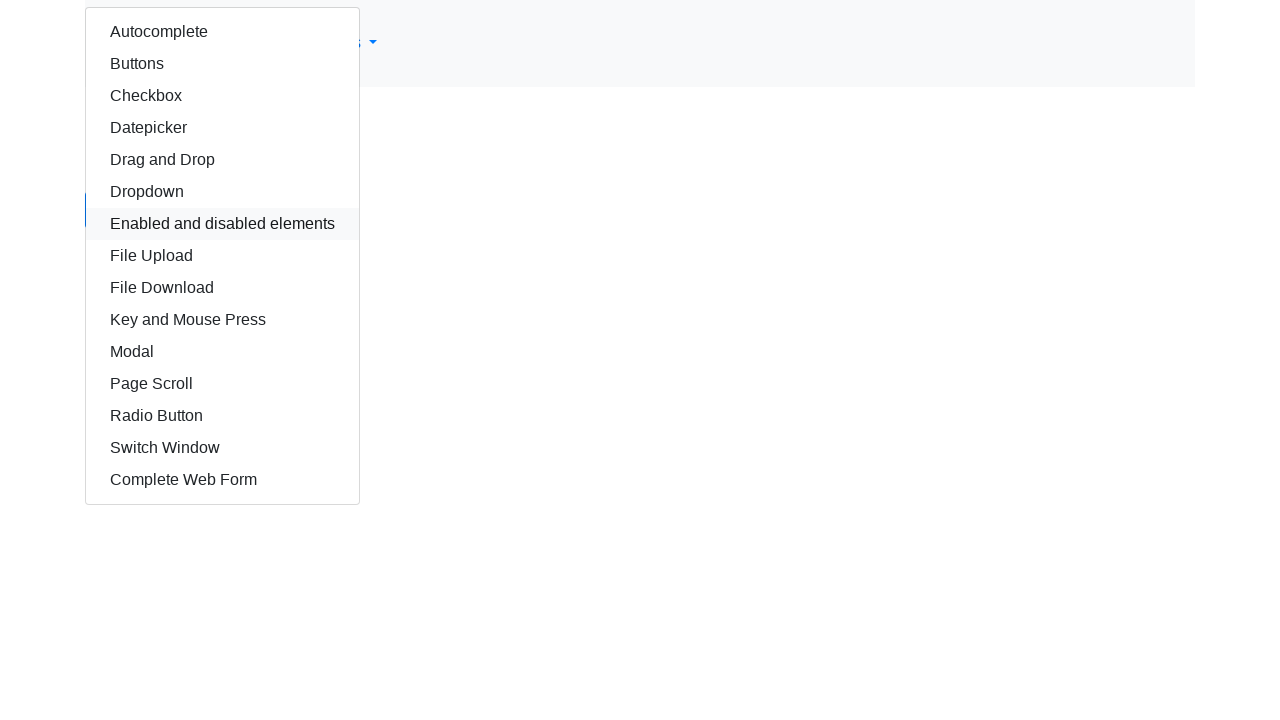

Clicked dropdown item with XPath //div/div/a[12] at (222, 384) on xpath=//div/div/a[12]
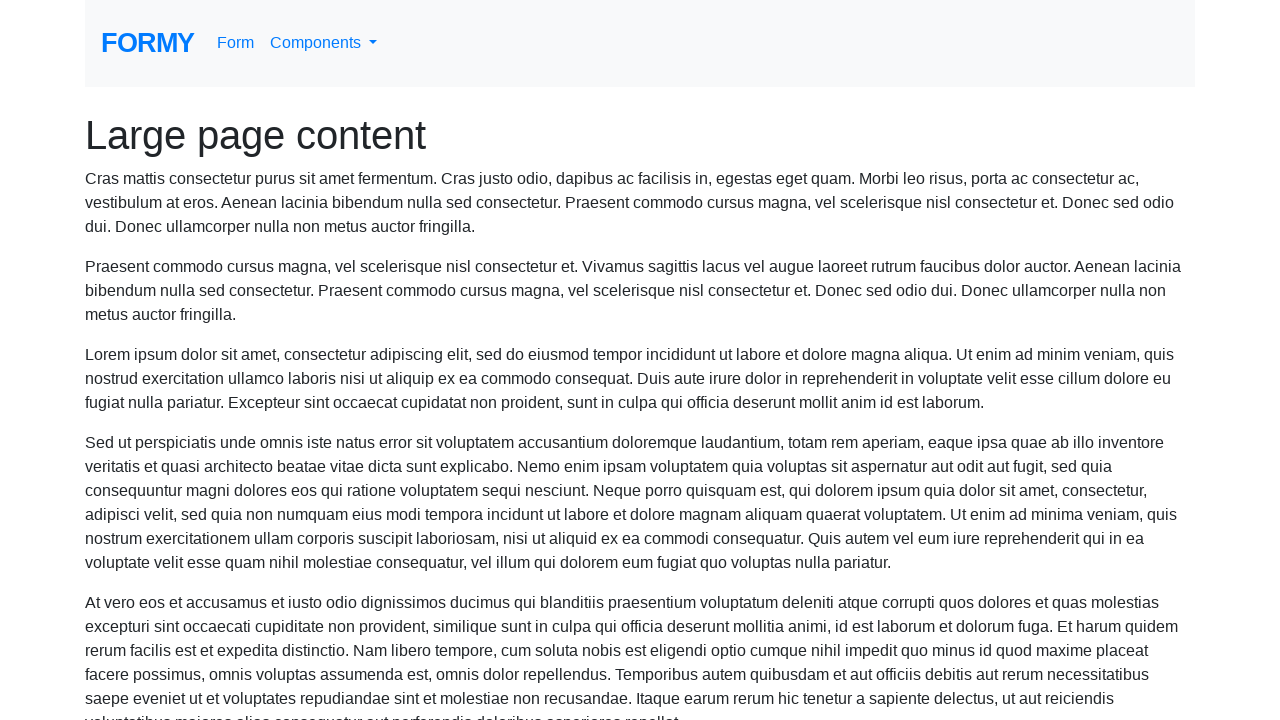

Verified navigation to https://formy-project.herokuapp.com/scroll
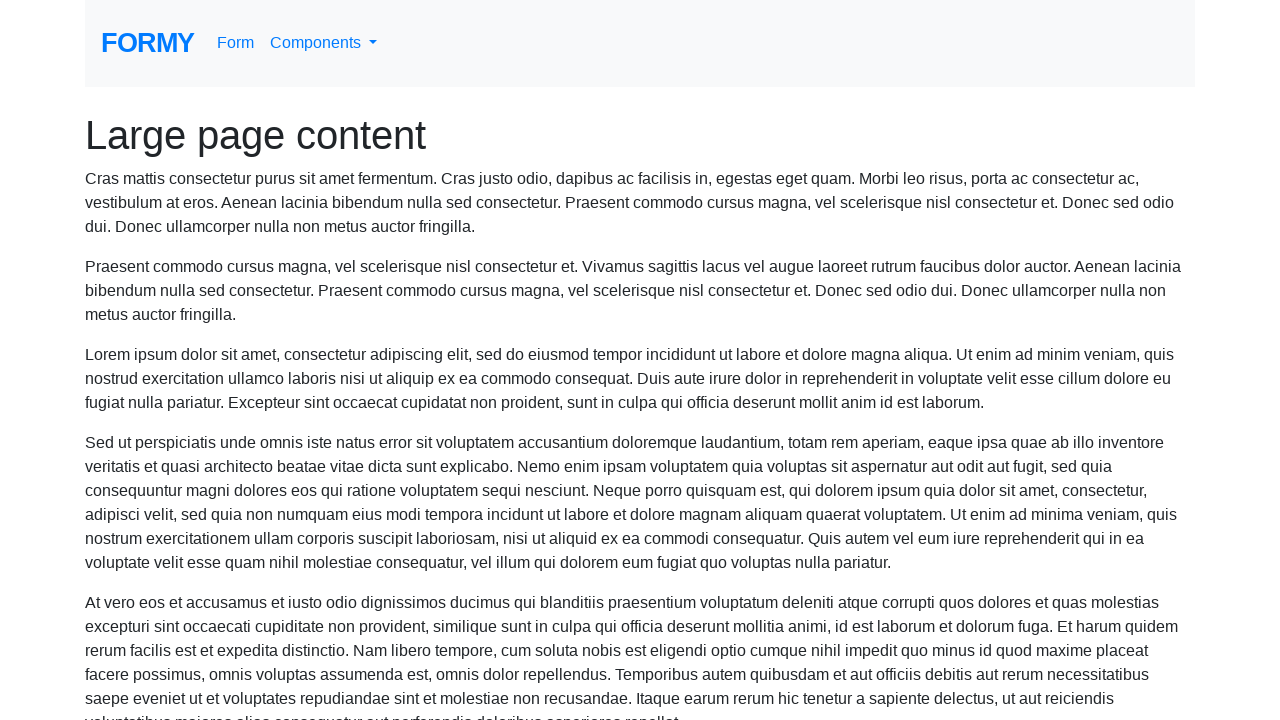

Navigated back to dropdown page
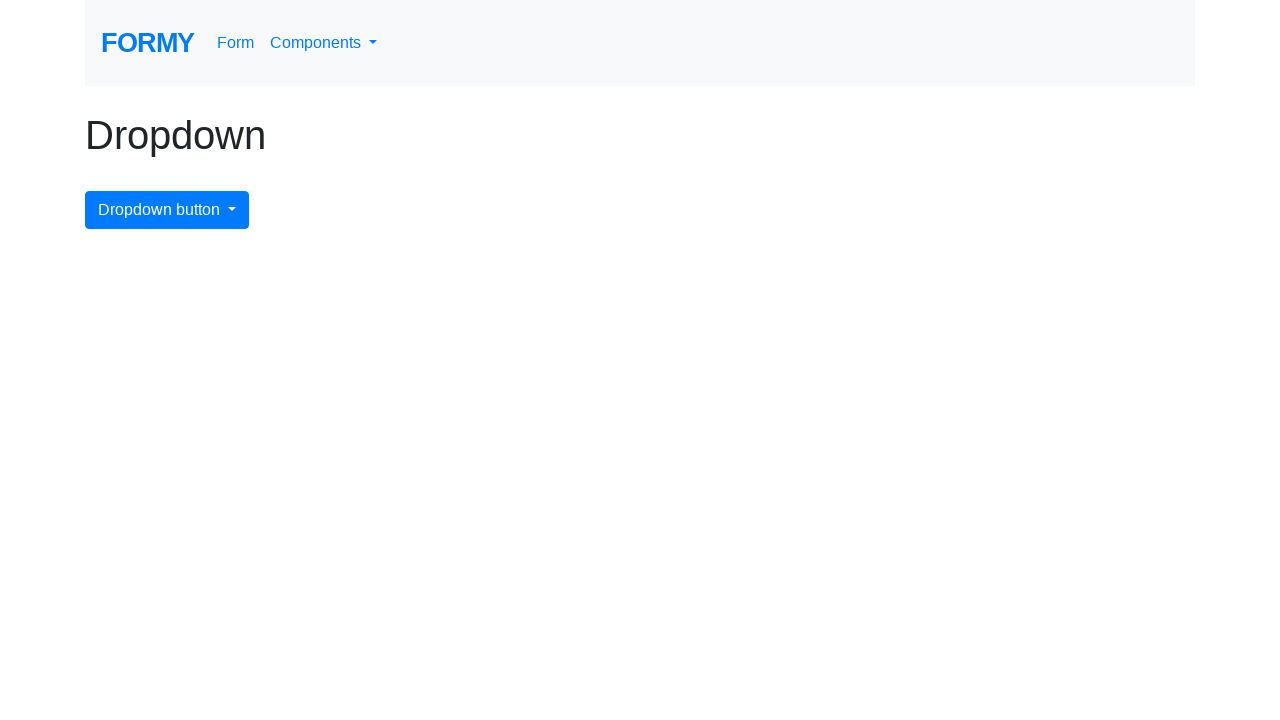

Waited for page to load (domcontentloaded)
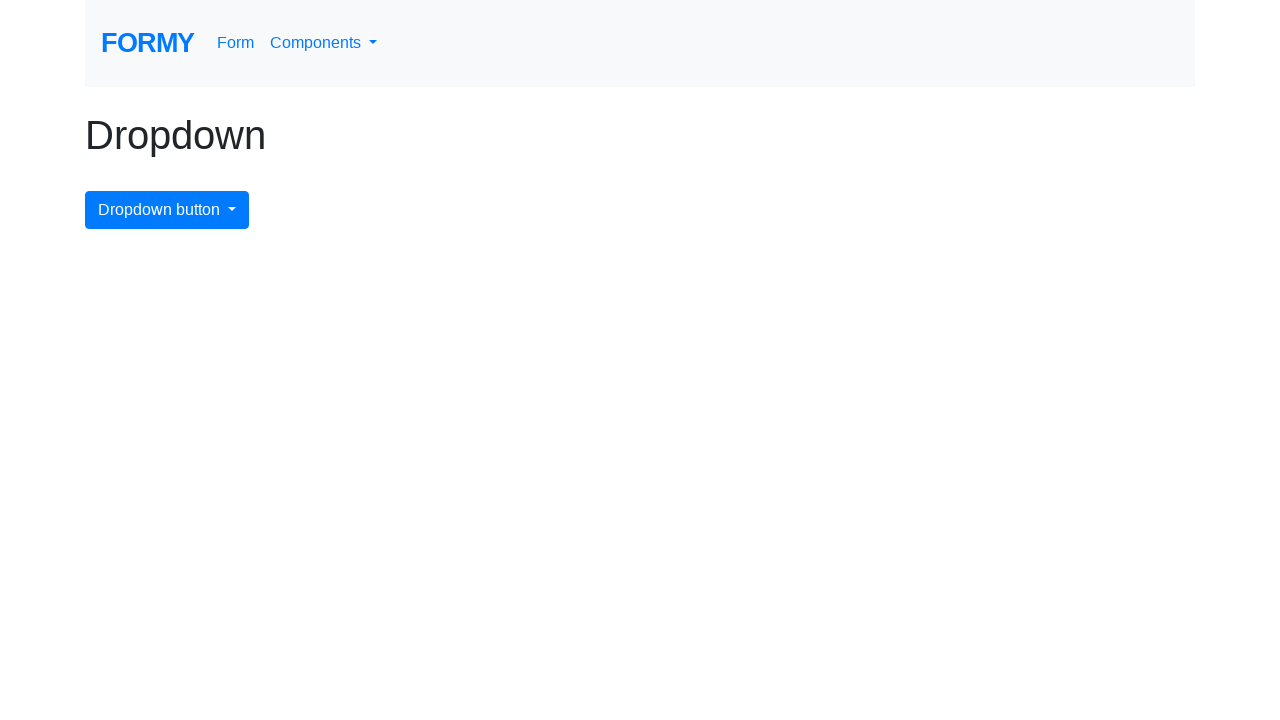

Re-opened dropdown menu for next iteration at (167, 210) on #dropdownMenuButton
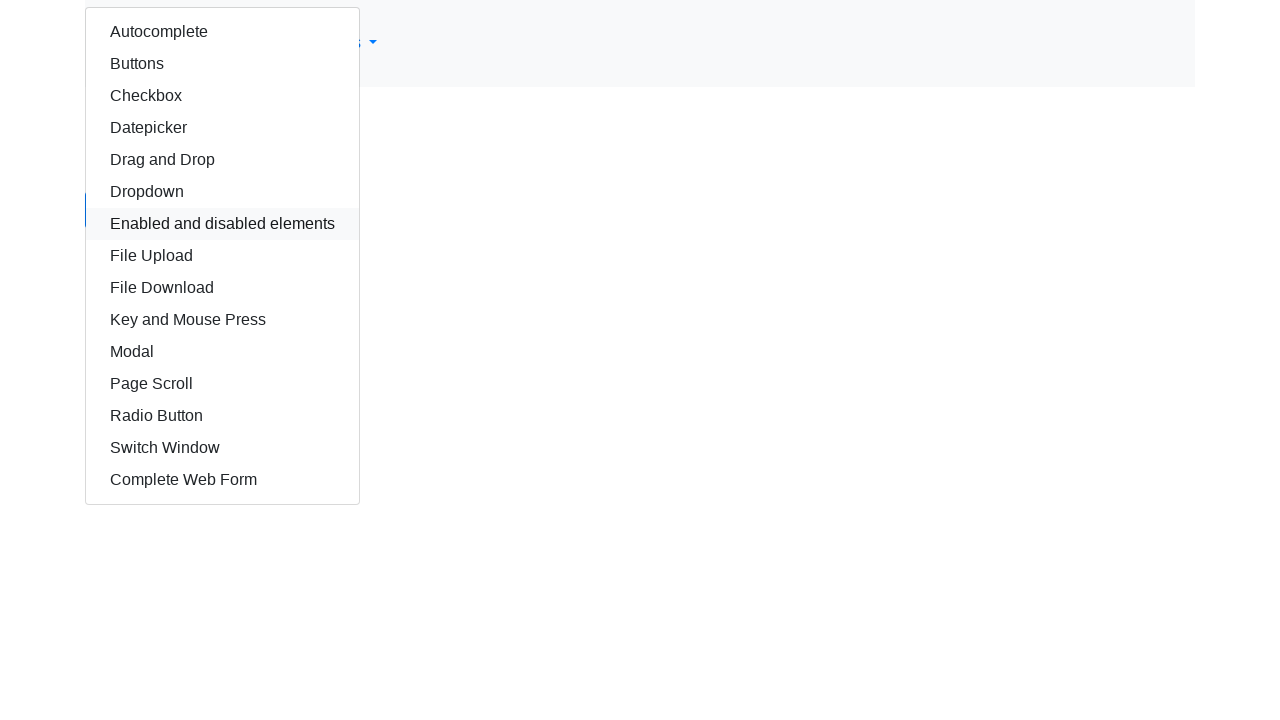

Clicked dropdown item with XPath //div/div/a[13] at (222, 416) on xpath=//div/div/a[13]
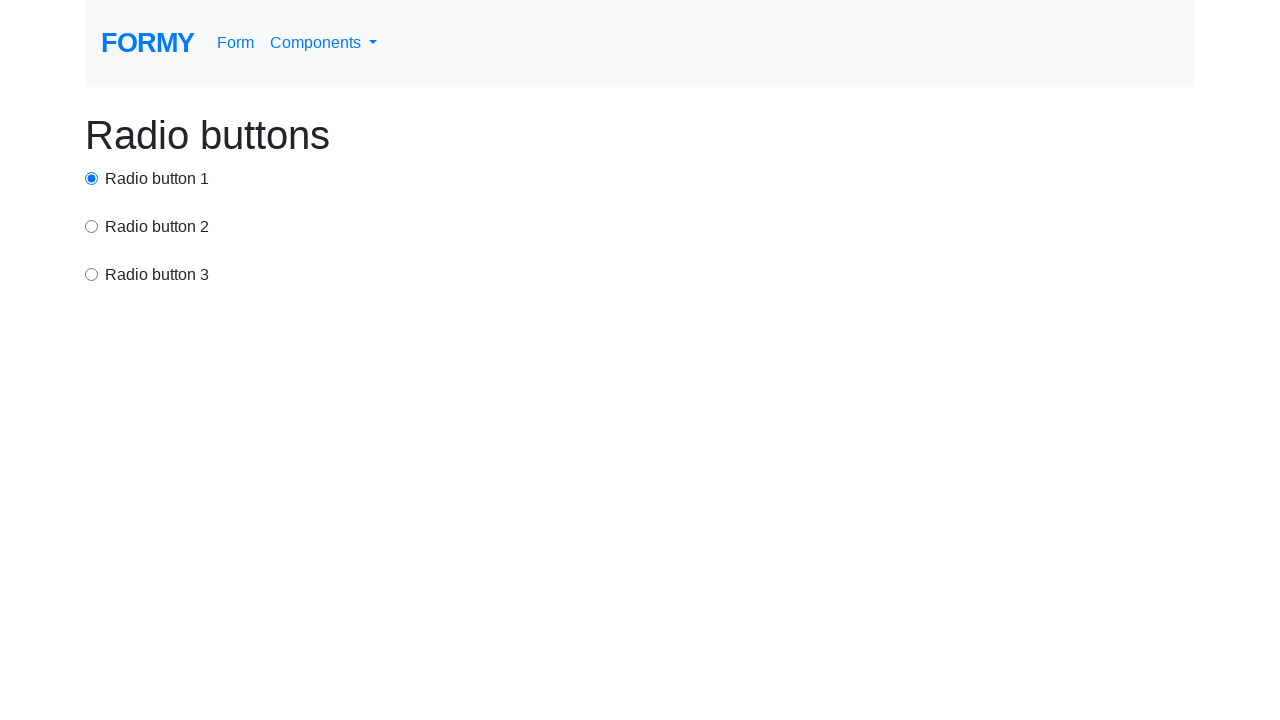

Verified navigation to https://formy-project.herokuapp.com/radiobutton
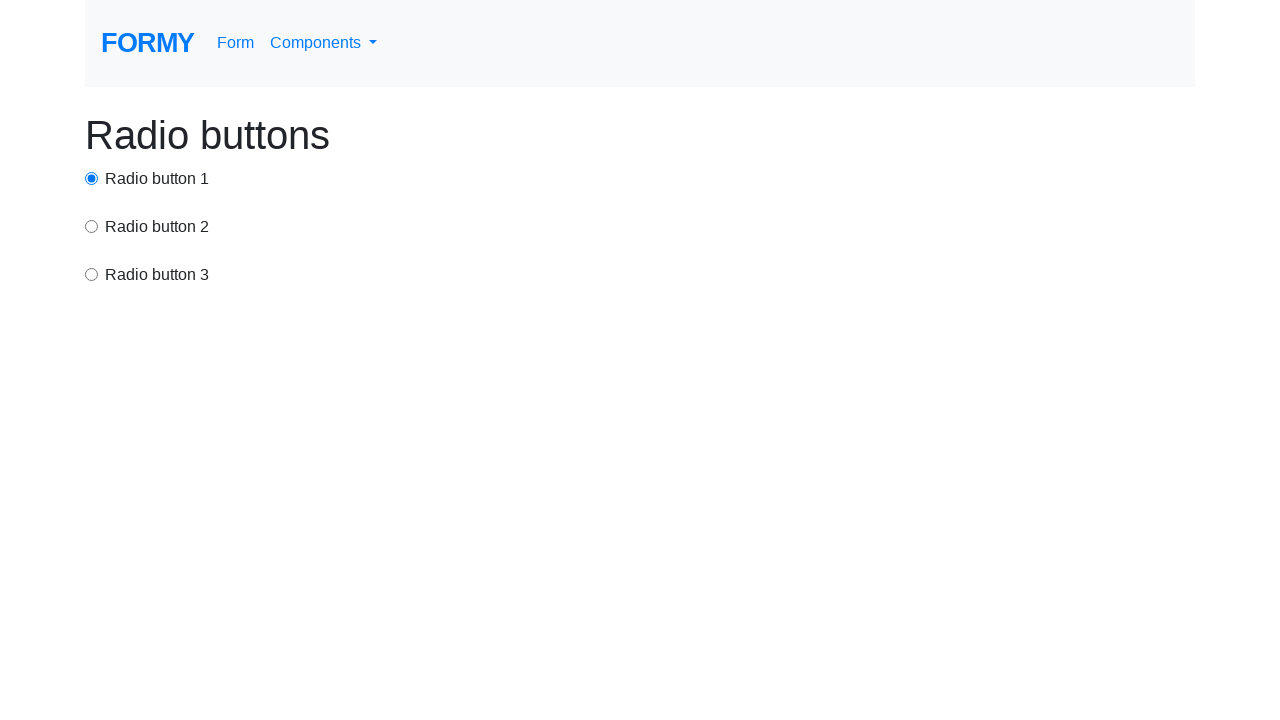

Navigated back to dropdown page
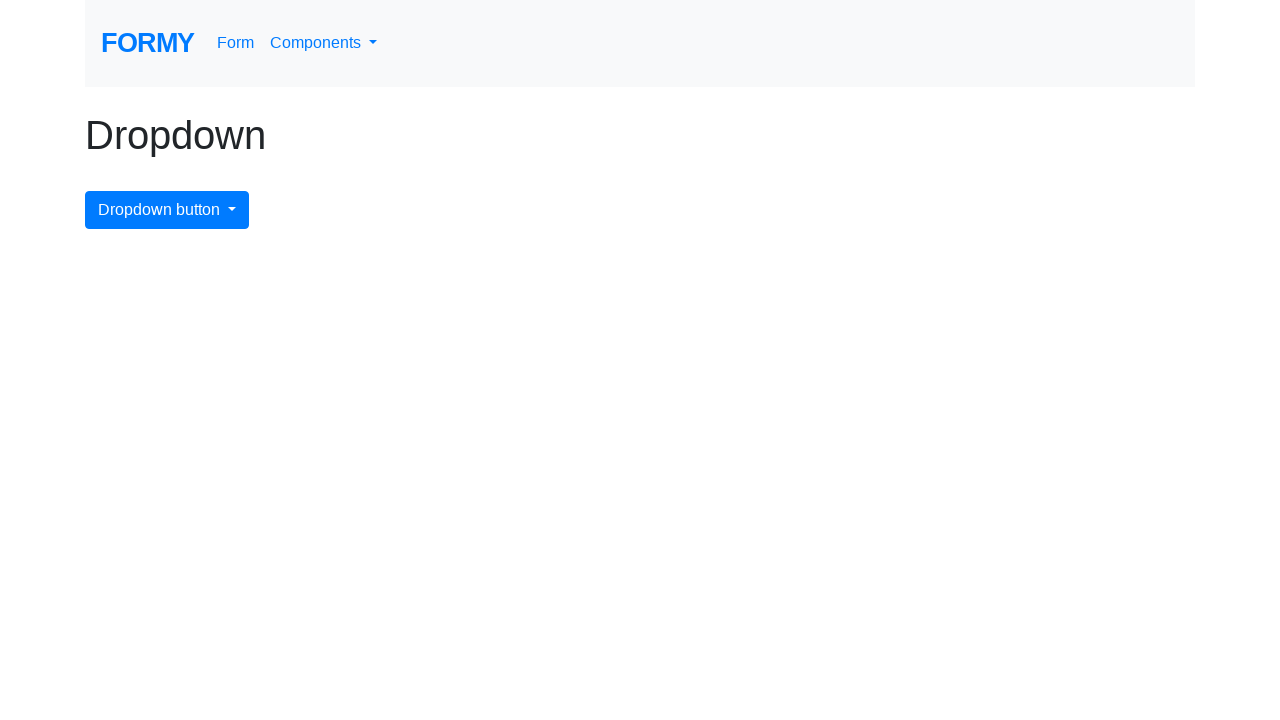

Waited for page to load (domcontentloaded)
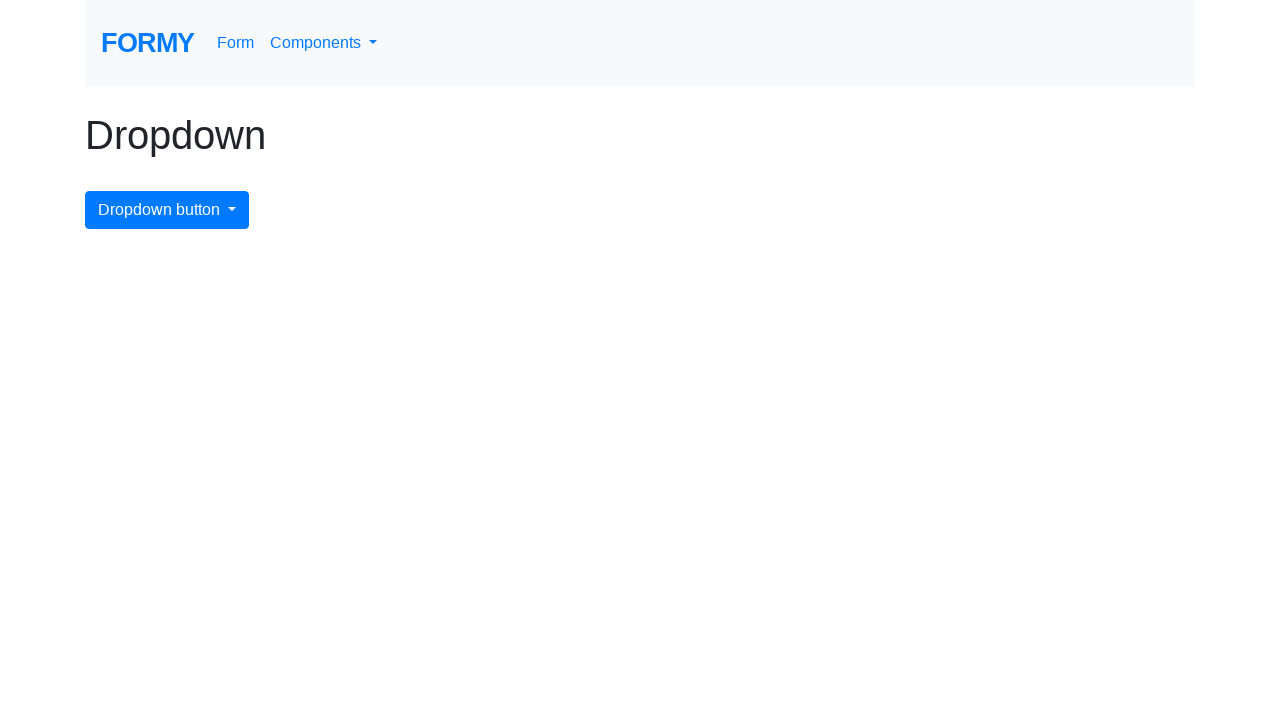

Re-opened dropdown menu for next iteration at (167, 210) on #dropdownMenuButton
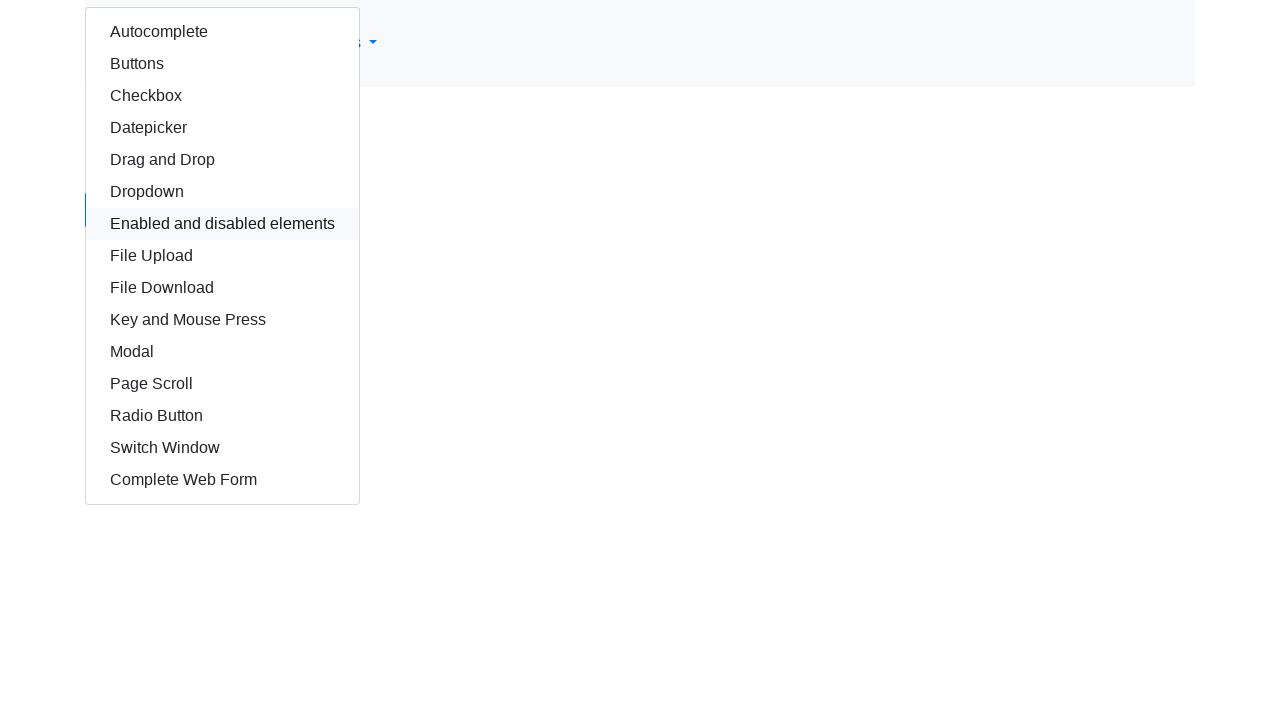

Clicked dropdown item with XPath //div/div/a[14] at (222, 448) on xpath=//div/div/a[14]
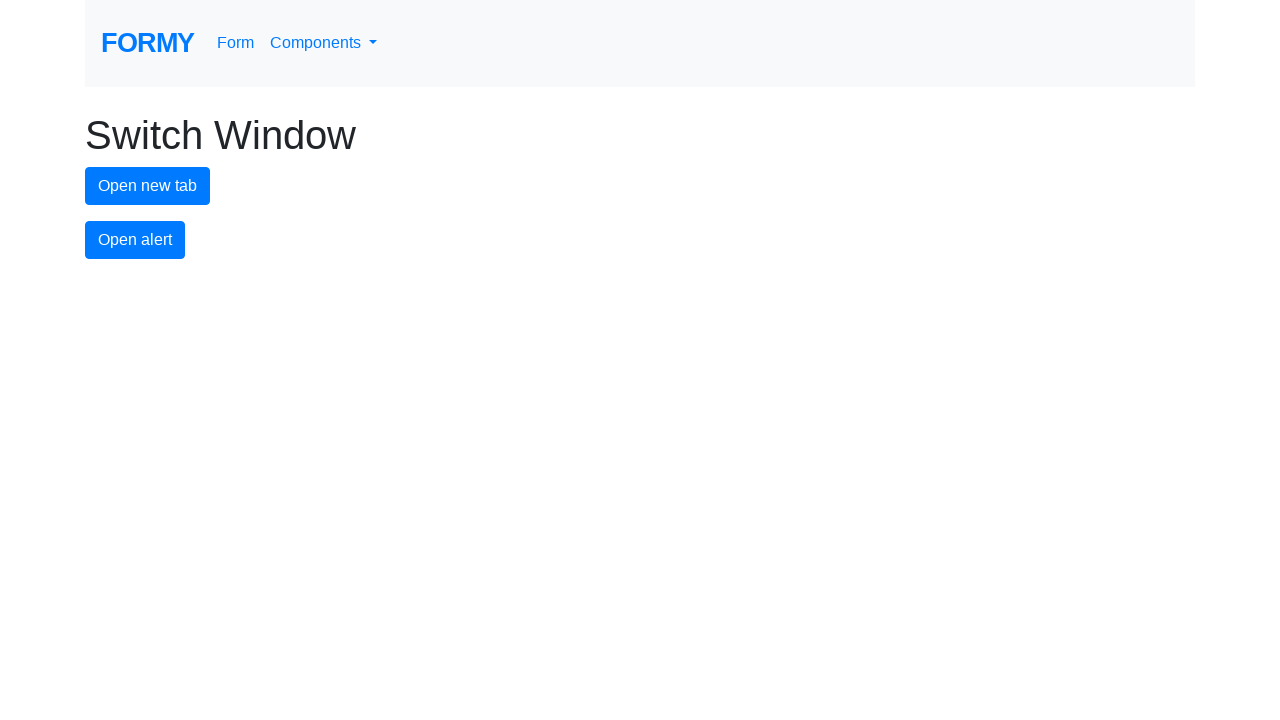

Verified navigation to https://formy-project.herokuapp.com/switch-window
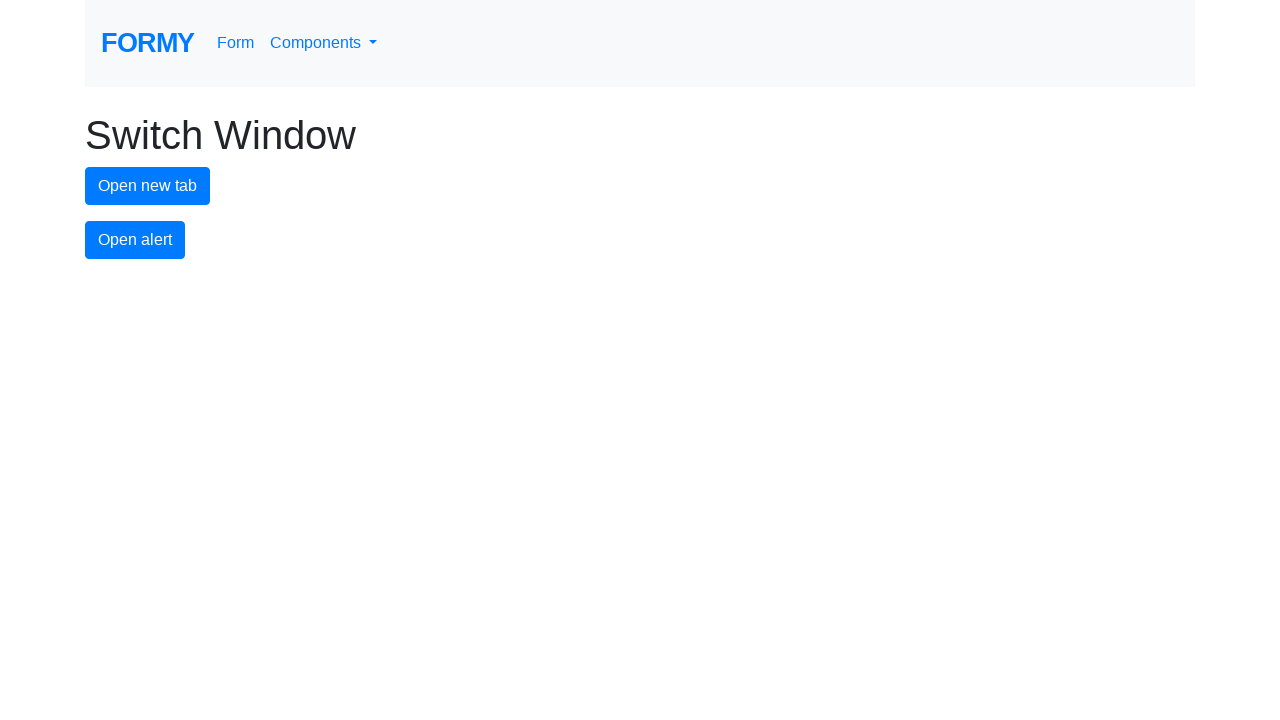

Navigated back to dropdown page
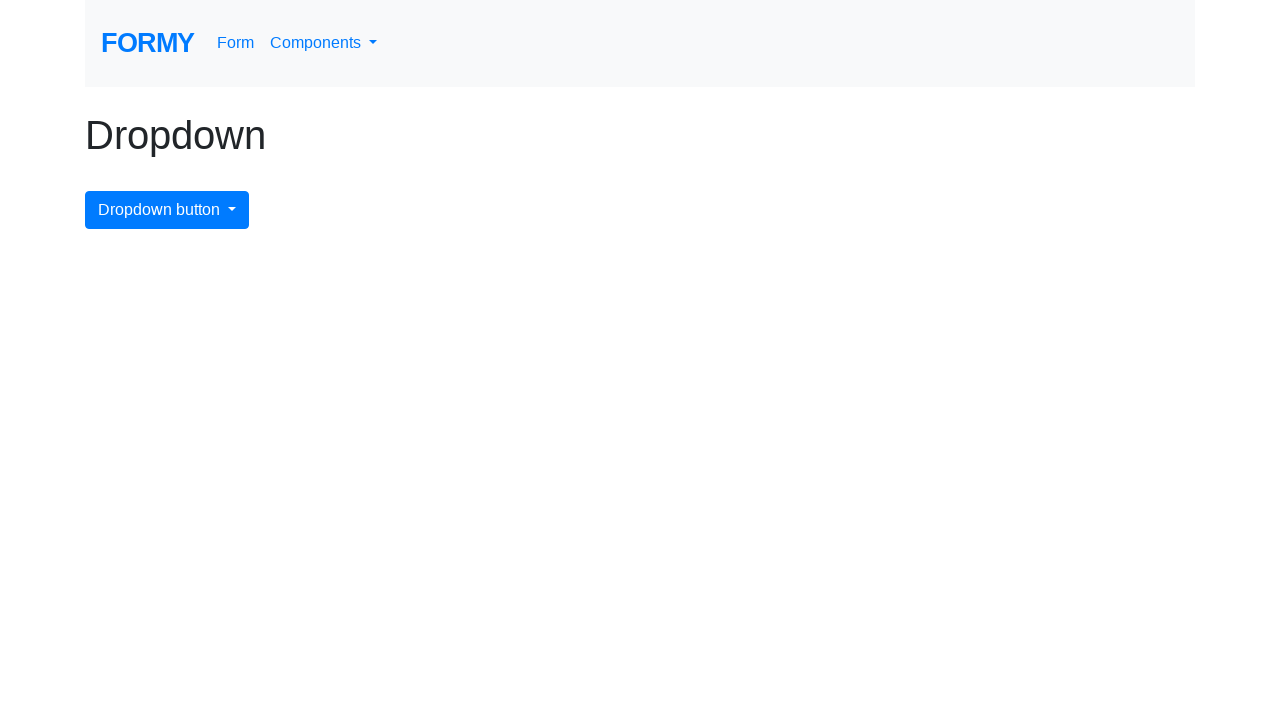

Waited for page to load (domcontentloaded)
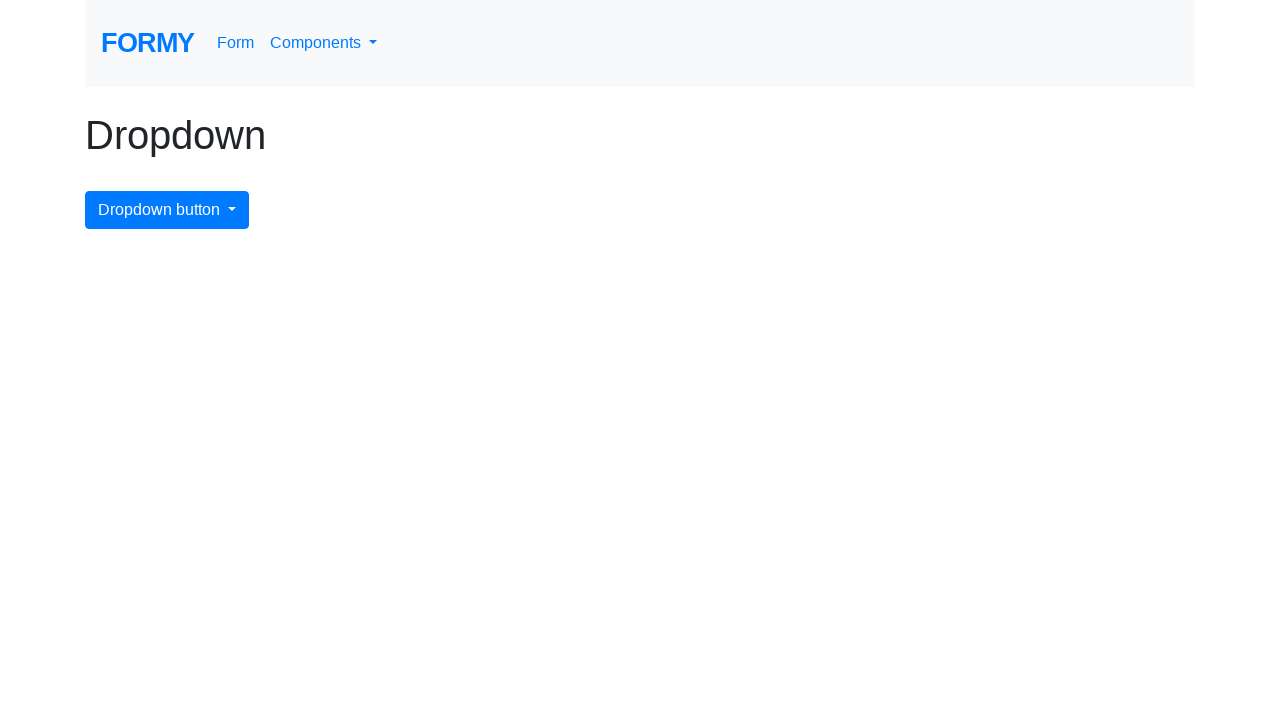

Re-opened dropdown menu for next iteration at (167, 210) on #dropdownMenuButton
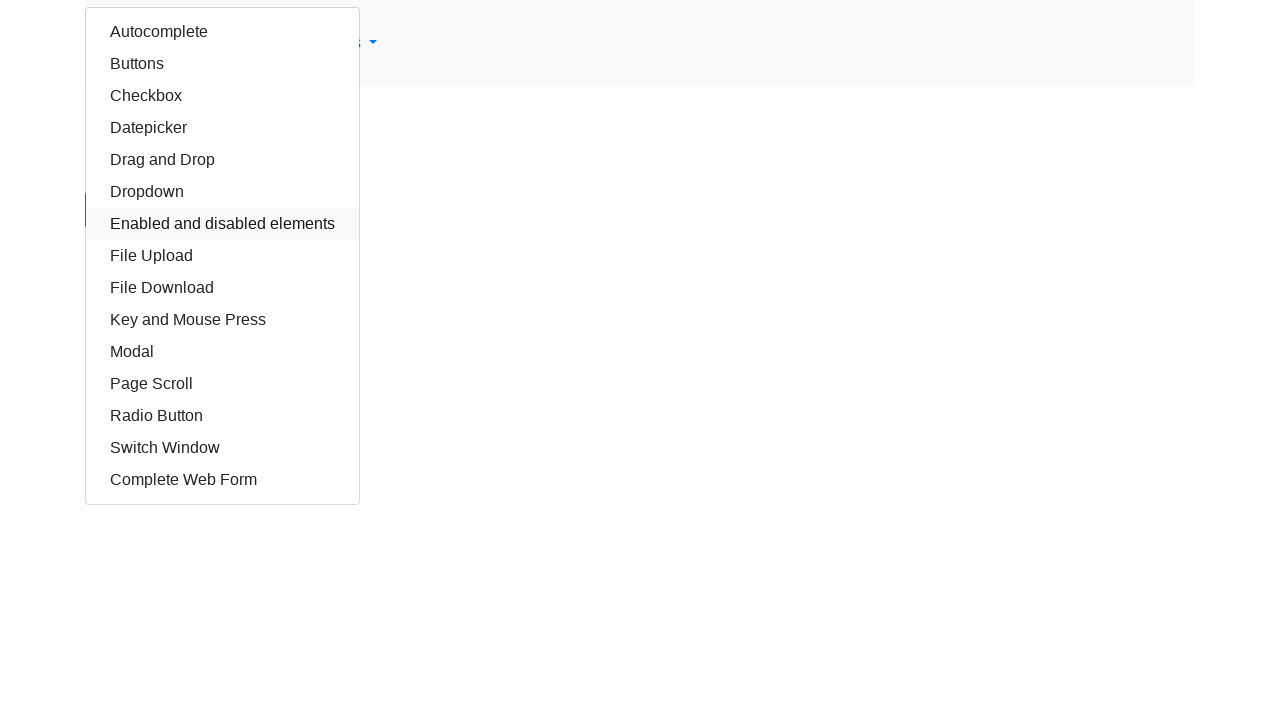

Clicked dropdown item with XPath //div/div/a[15] at (222, 480) on xpath=//div/div/a[15]
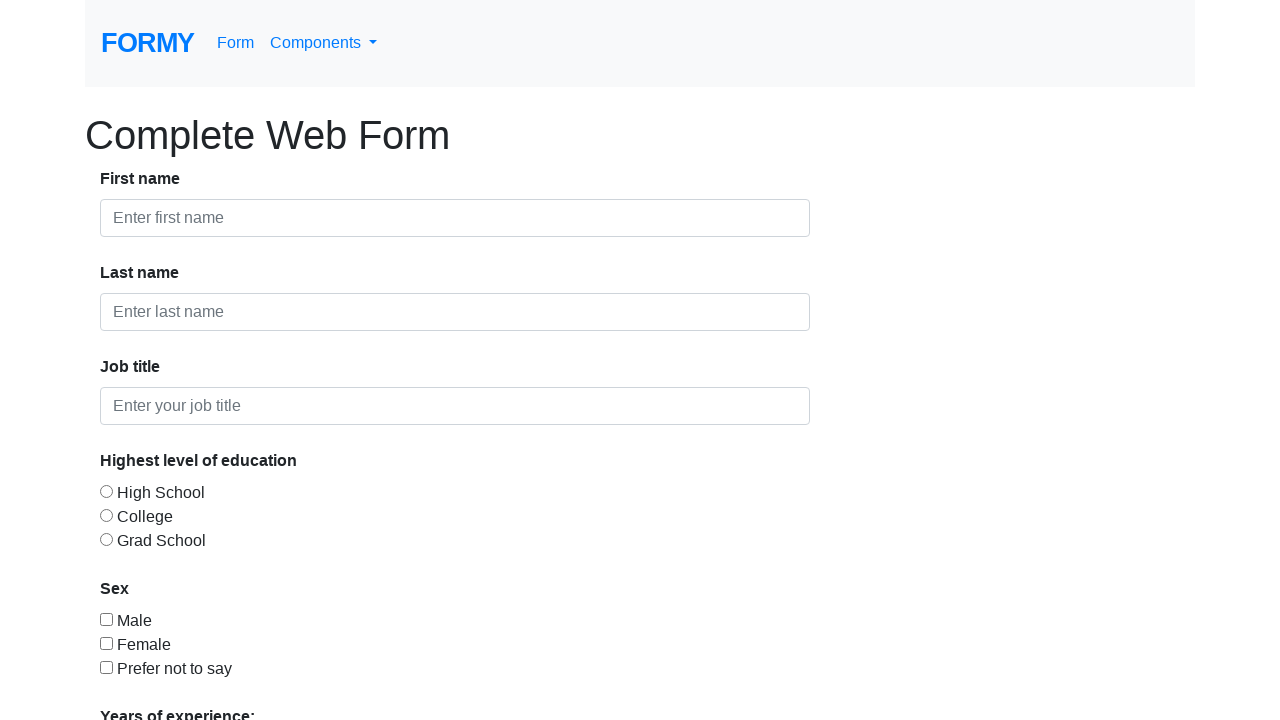

Verified navigation to https://formy-project.herokuapp.com/form
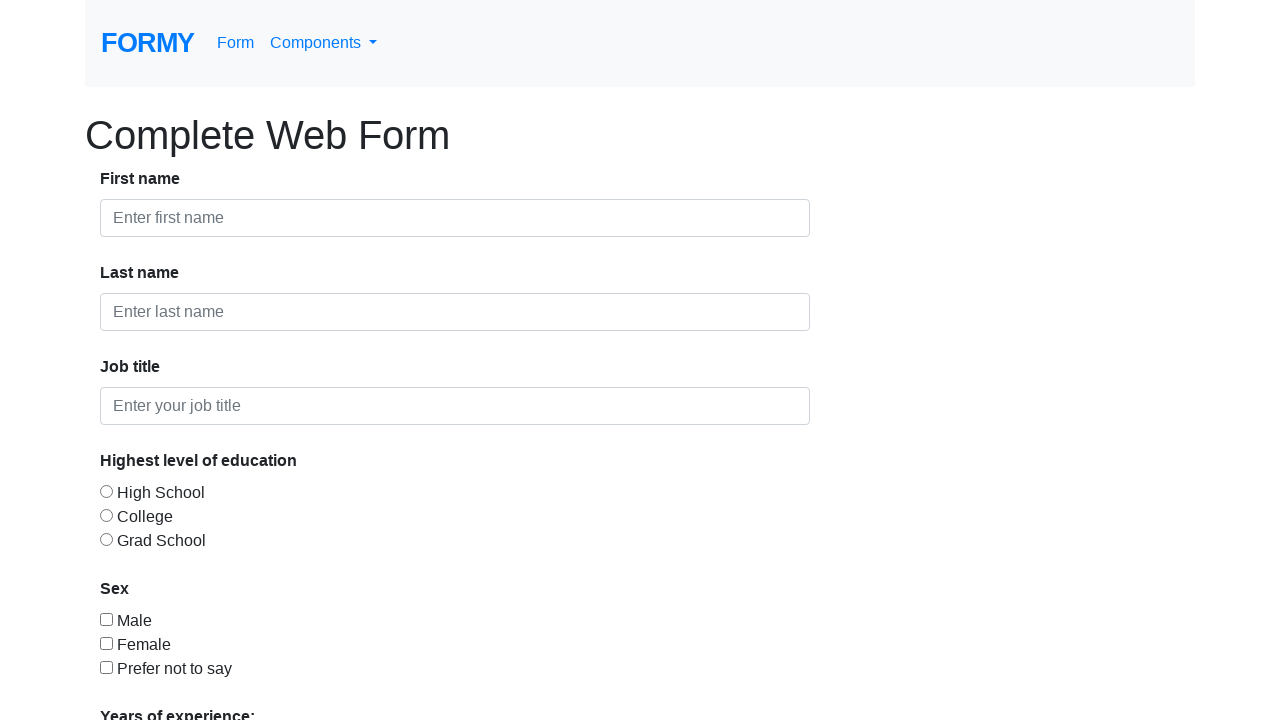

Navigated back to dropdown page
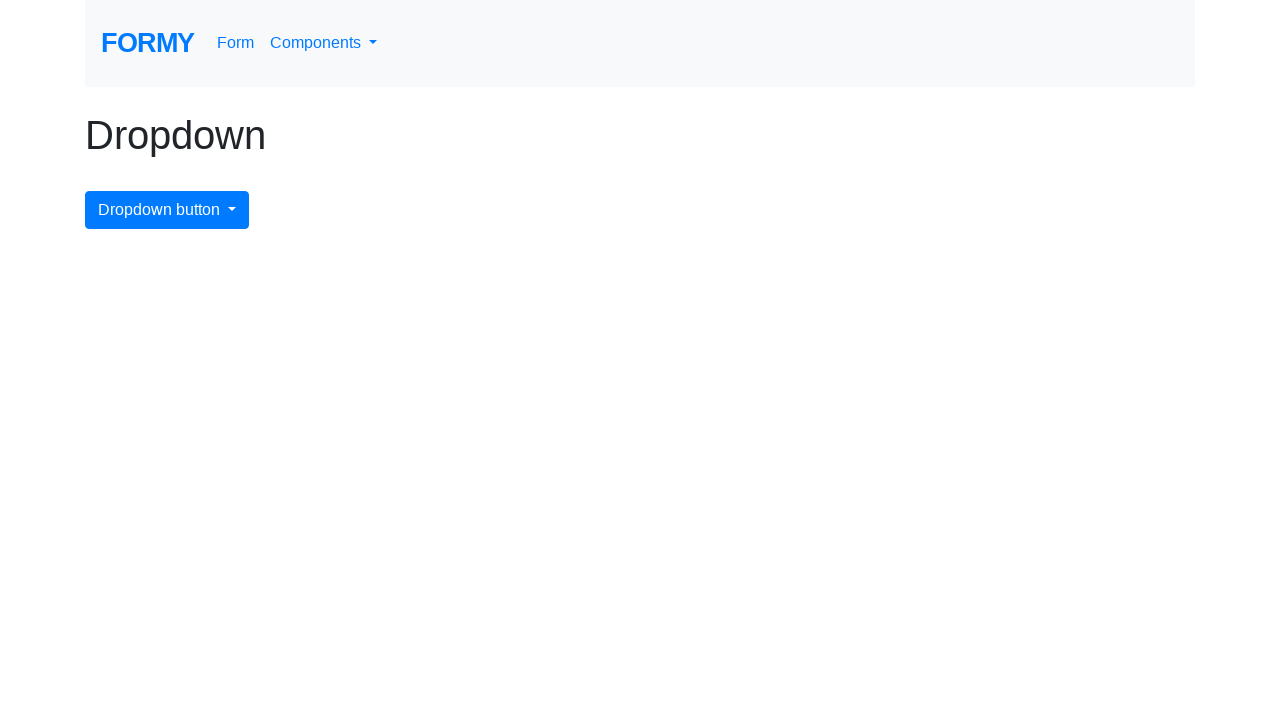

Waited for page to load (domcontentloaded)
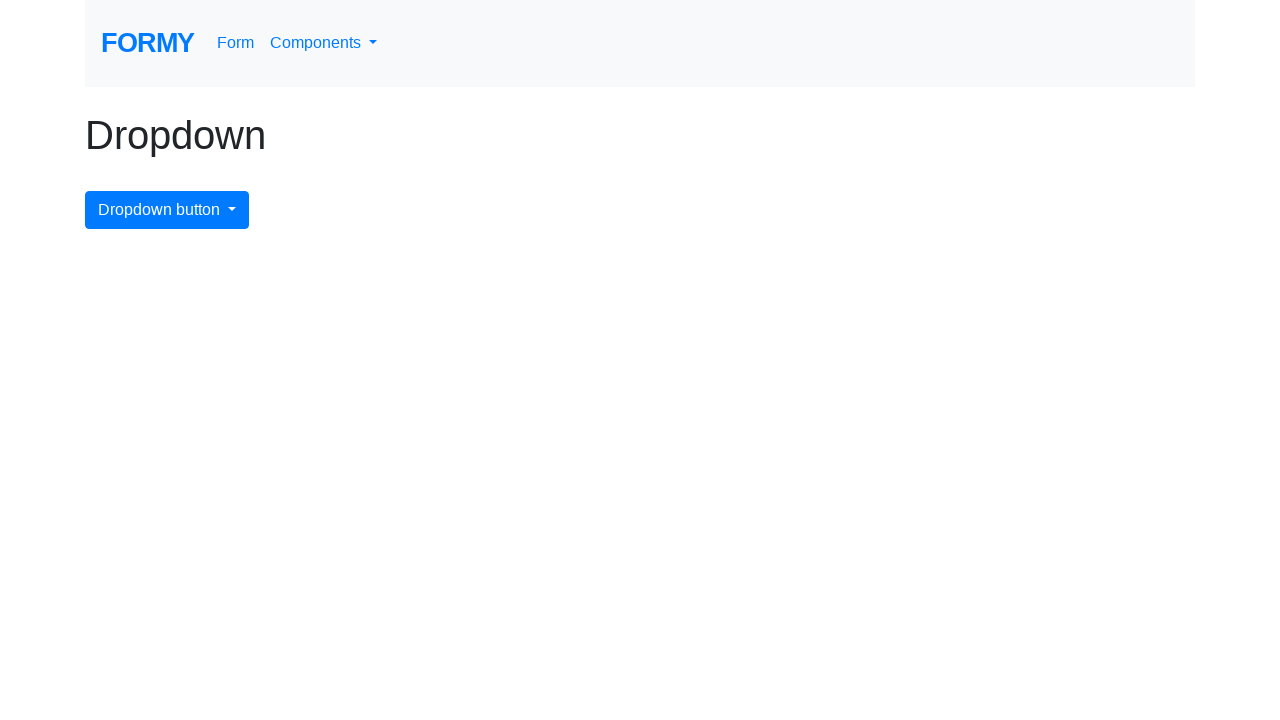

Re-opened dropdown menu for next iteration at (167, 210) on #dropdownMenuButton
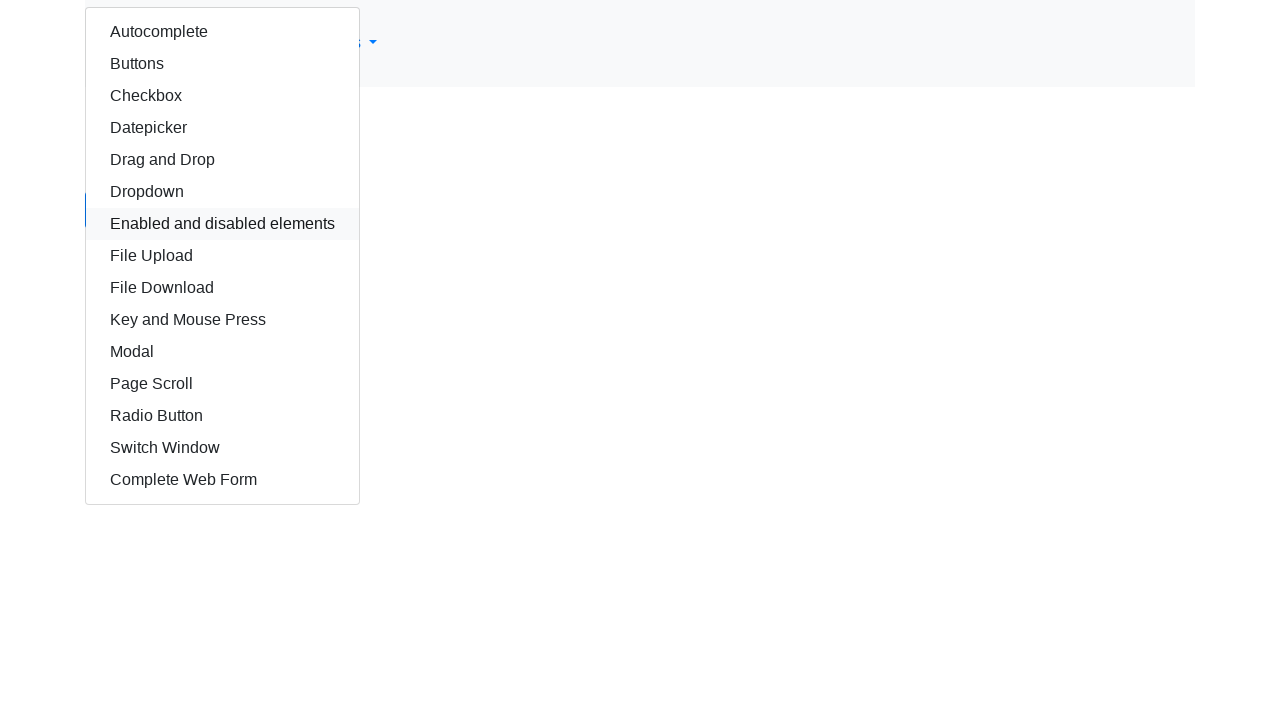

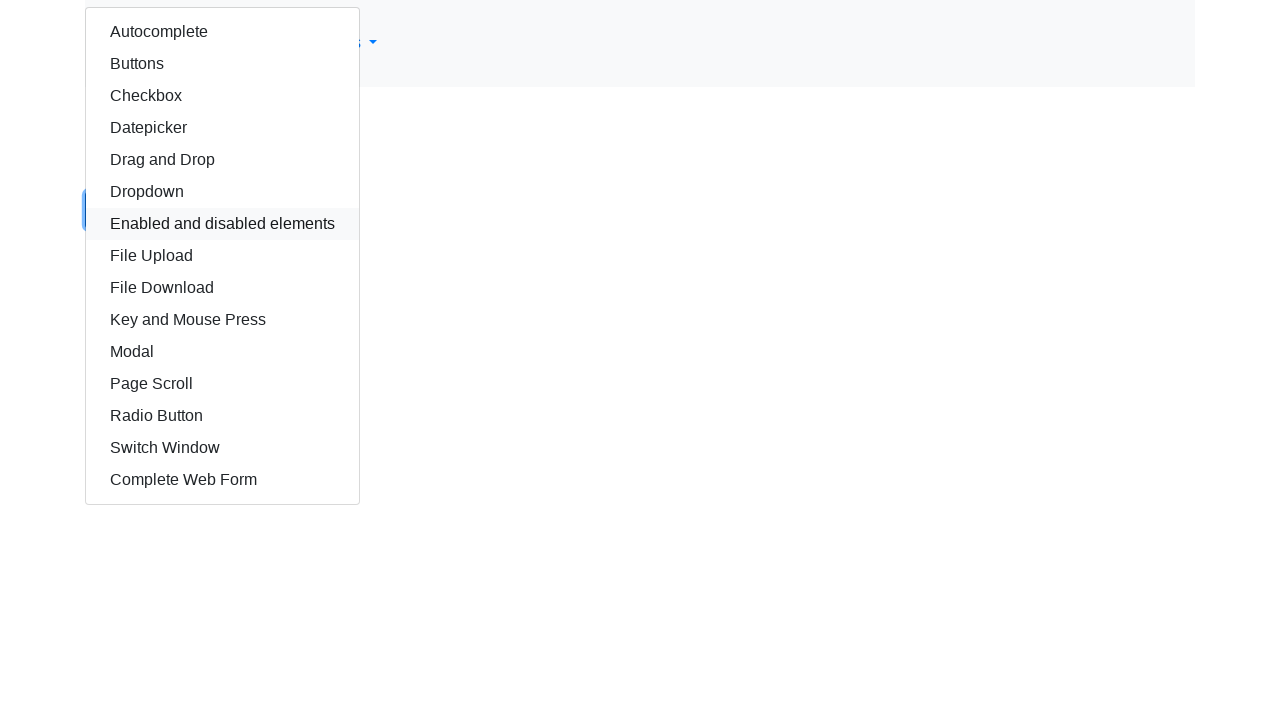